Tests the add to cart functionality on an e-commerce practice site by iterating through products and adding specific items (Cucumber, Tomato, Apple, Banana, and Nuts Mixture) to the cart.

Starting URL: https://rahulshettyacademy.com/seleniumPractise/#/

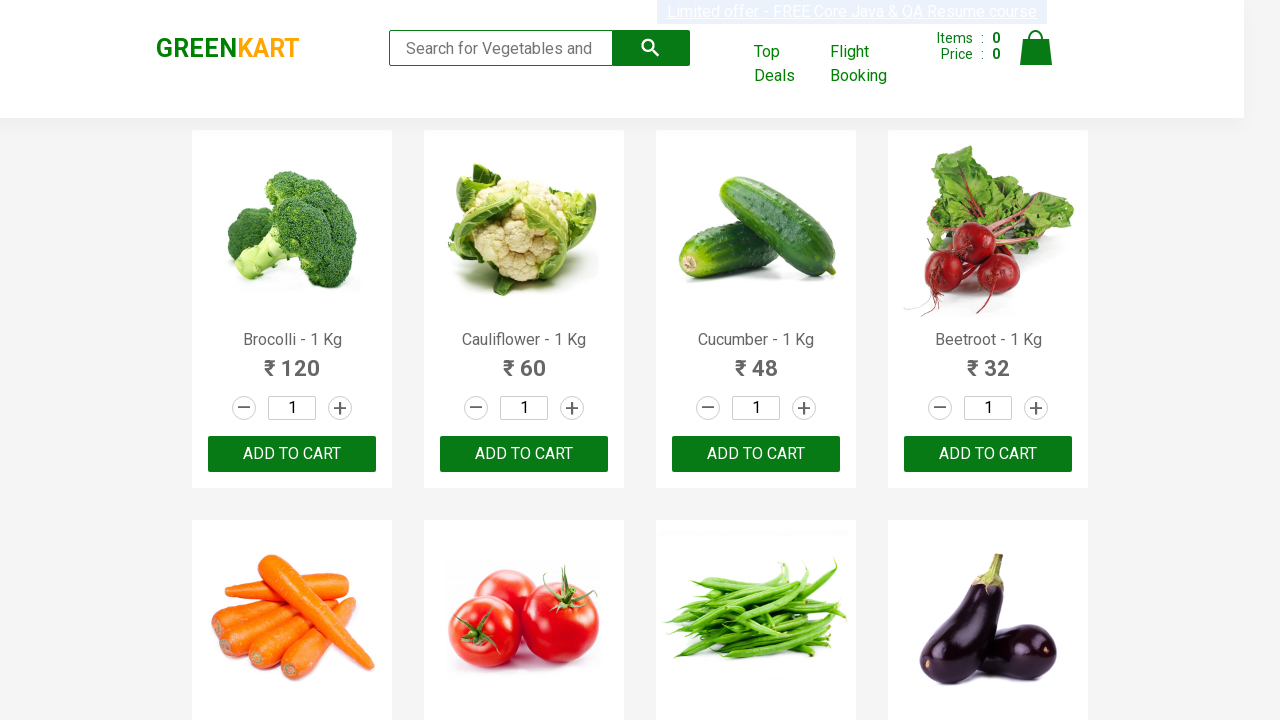

Waited for product elements to load on the page
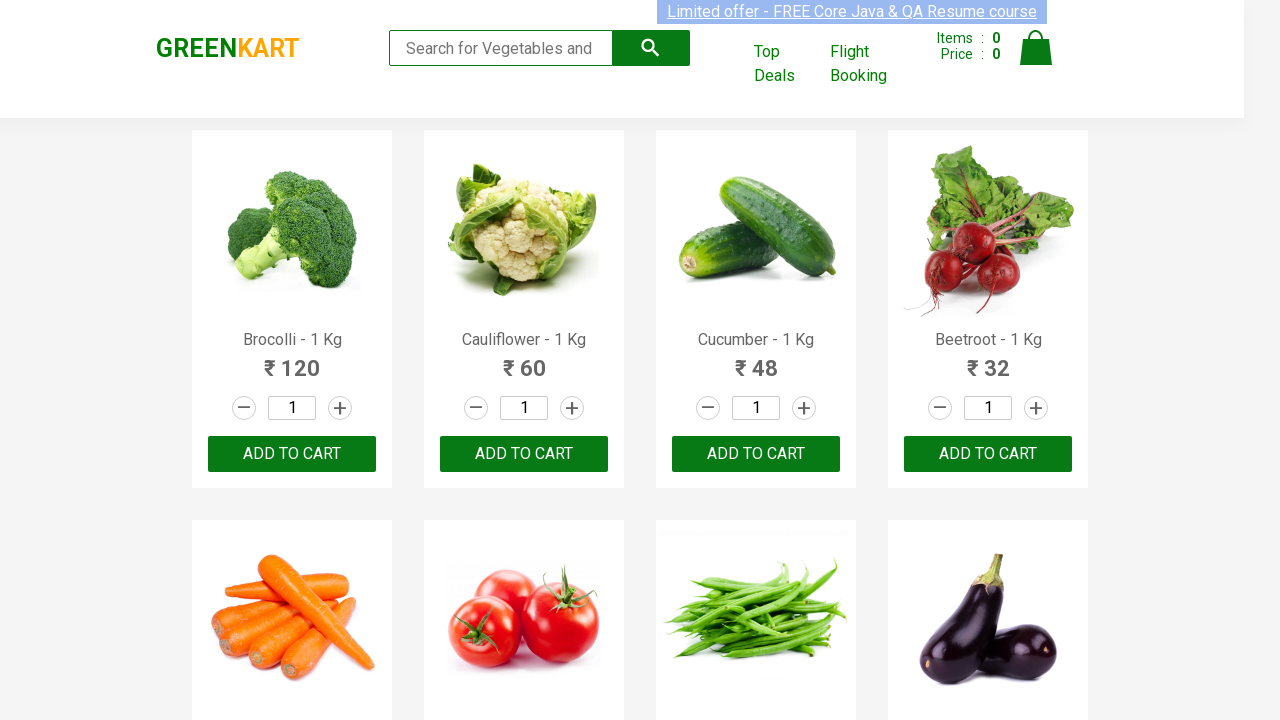

Retrieved all product elements from the page
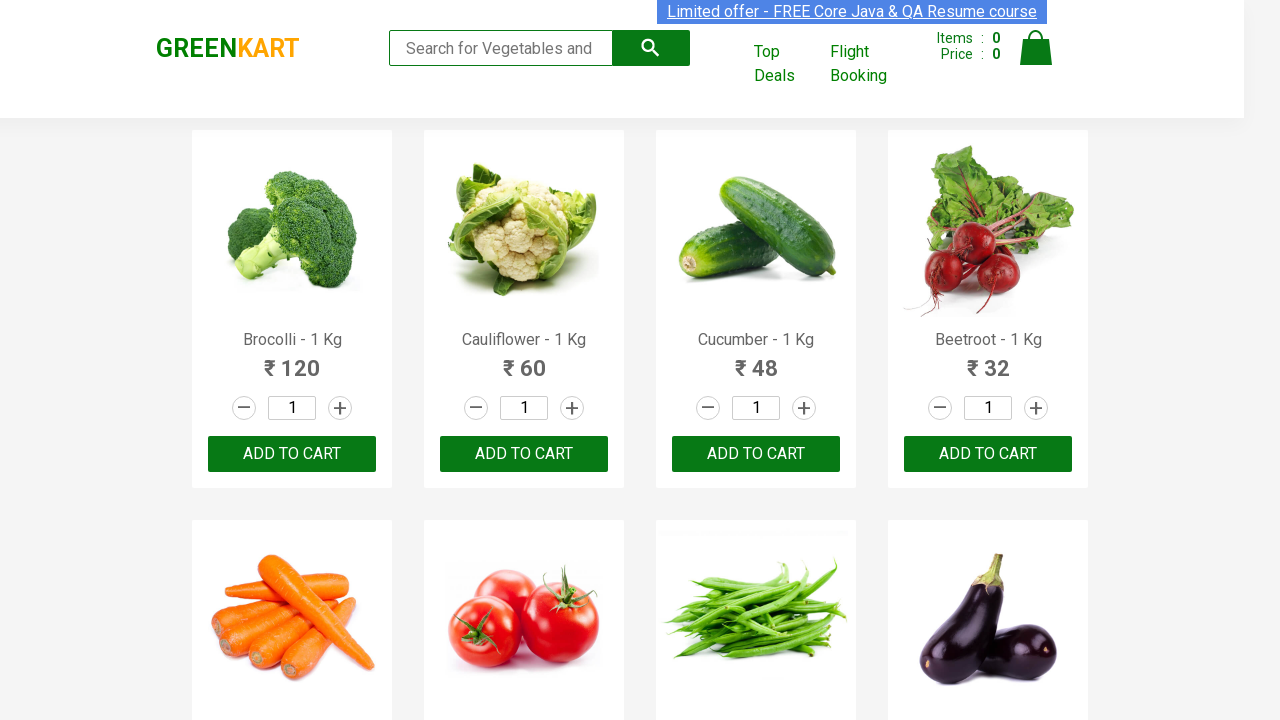

Extracted product name: Brocolli - 1 Kg
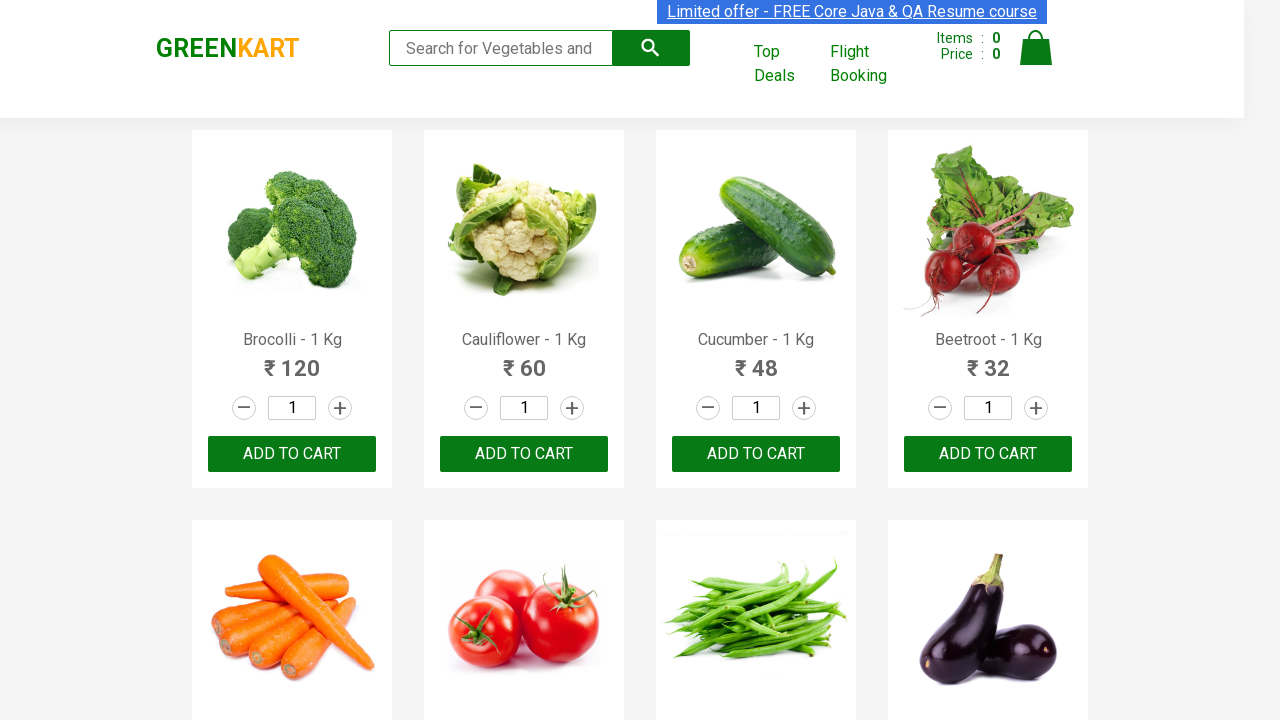

Extracted product name: Cauliflower - 1 Kg
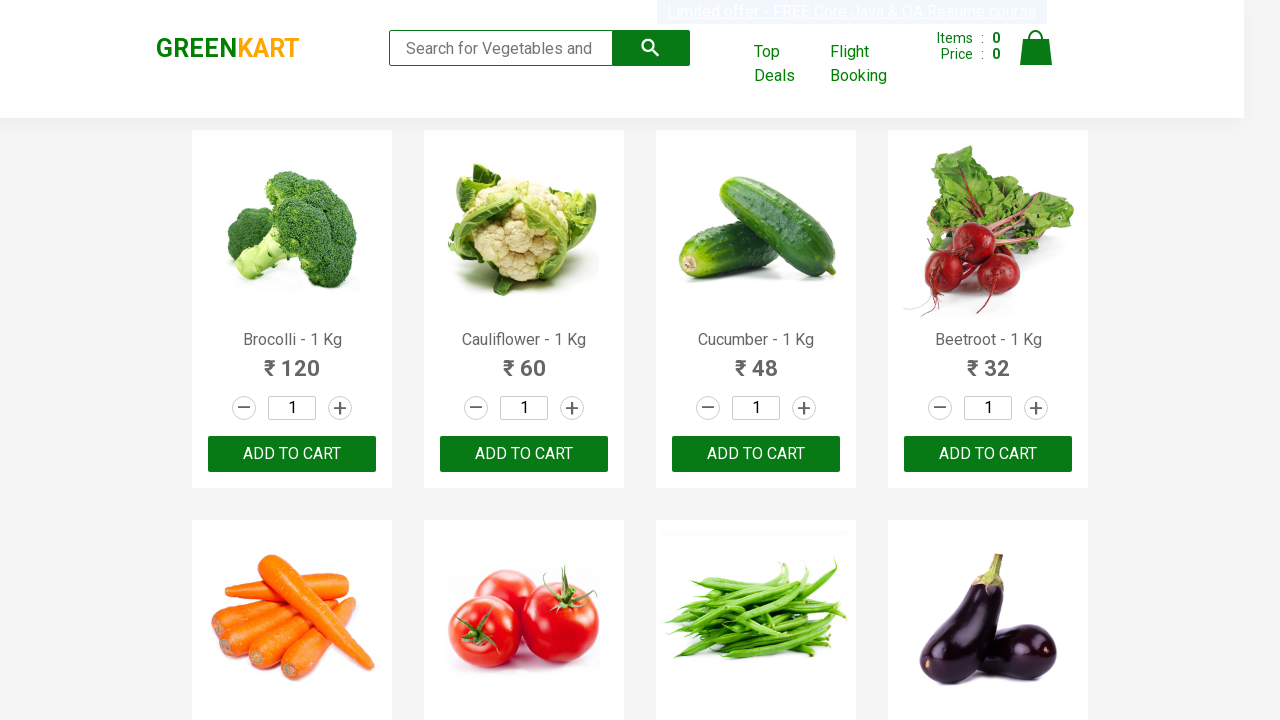

Extracted product name: Cucumber - 1 Kg
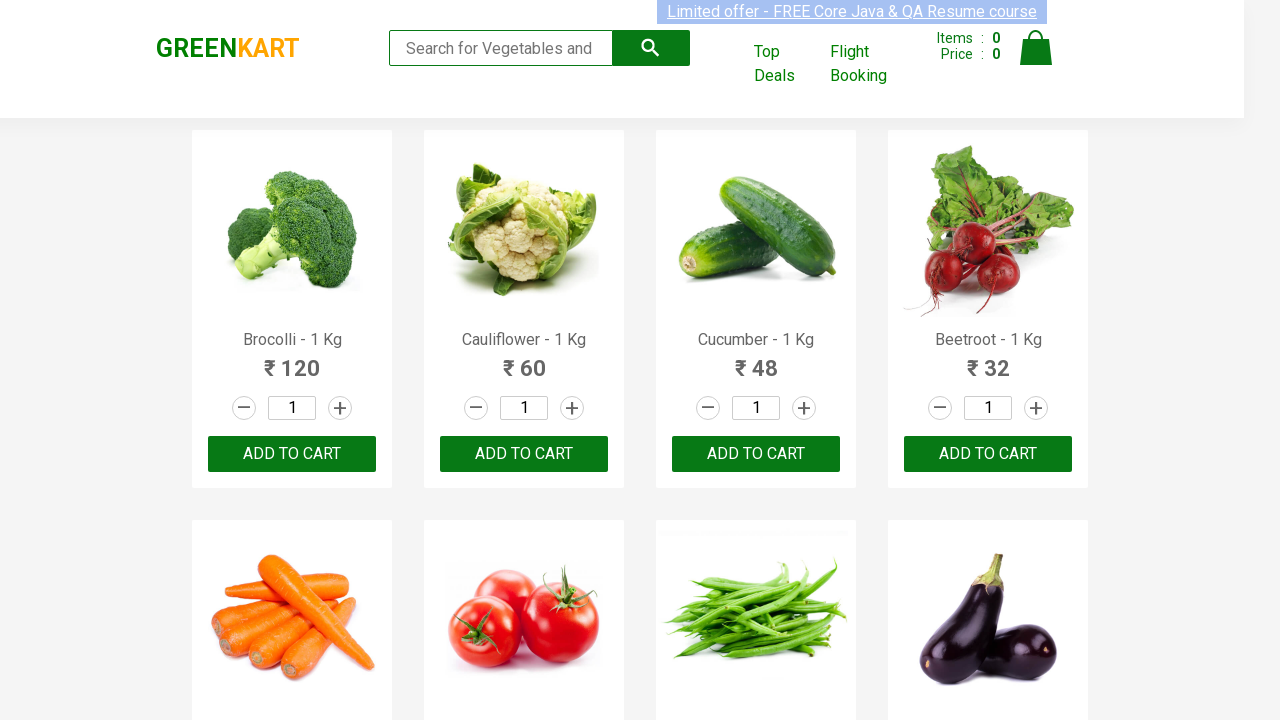

Clicked Add to Cart button for Cucumber - 1 Kg at (756, 454) on div.product-action button >> nth=2
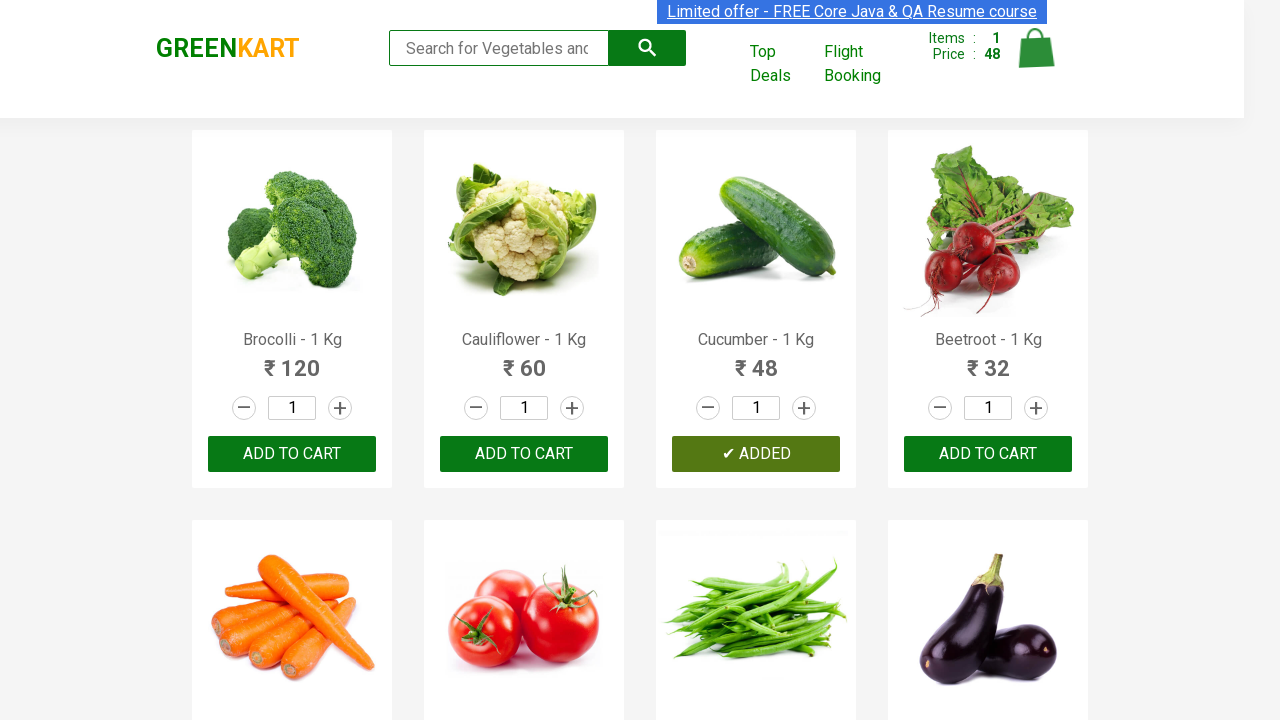

Extracted product name: Beetroot - 1 Kg
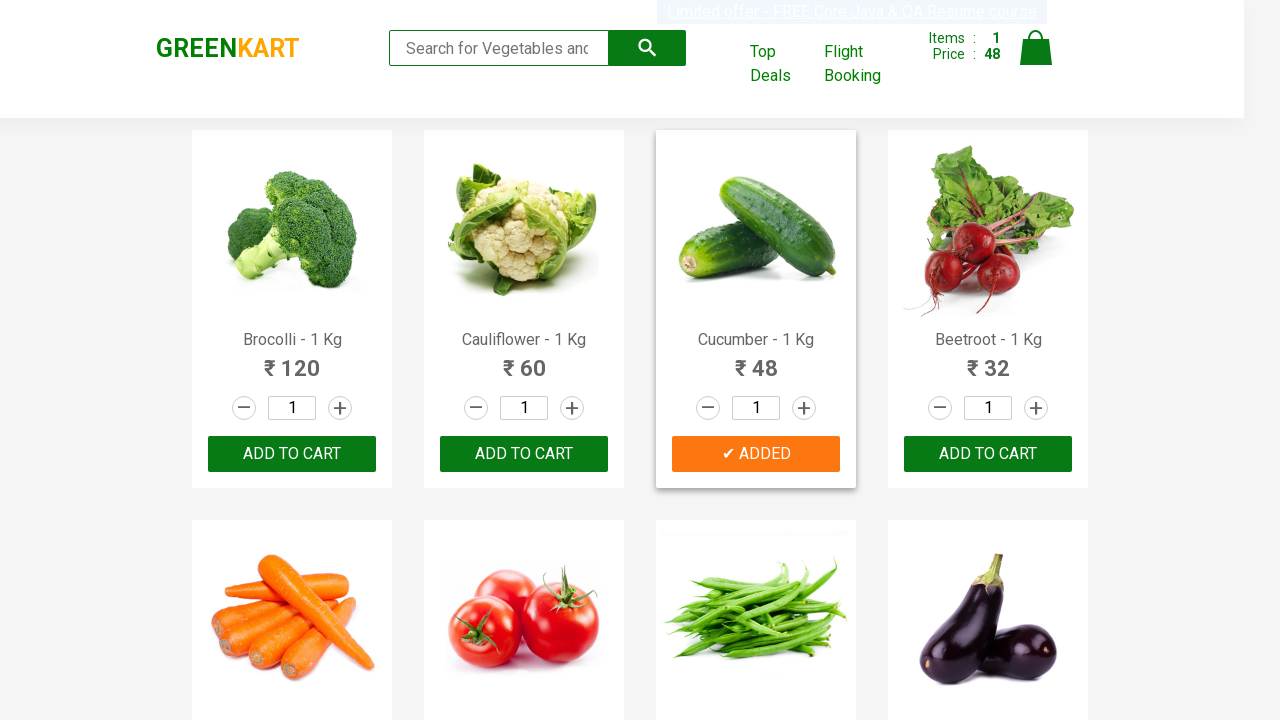

Extracted product name: Carrot - 1 Kg
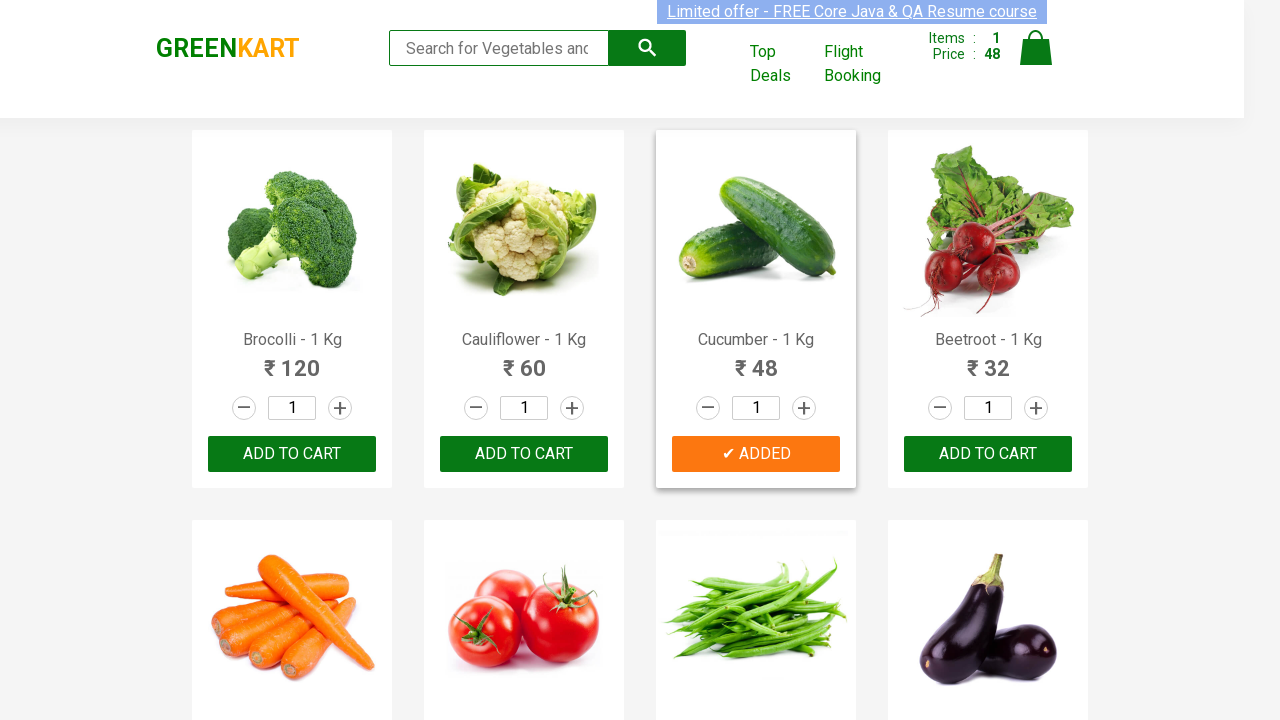

Extracted product name: Tomato - 1 Kg
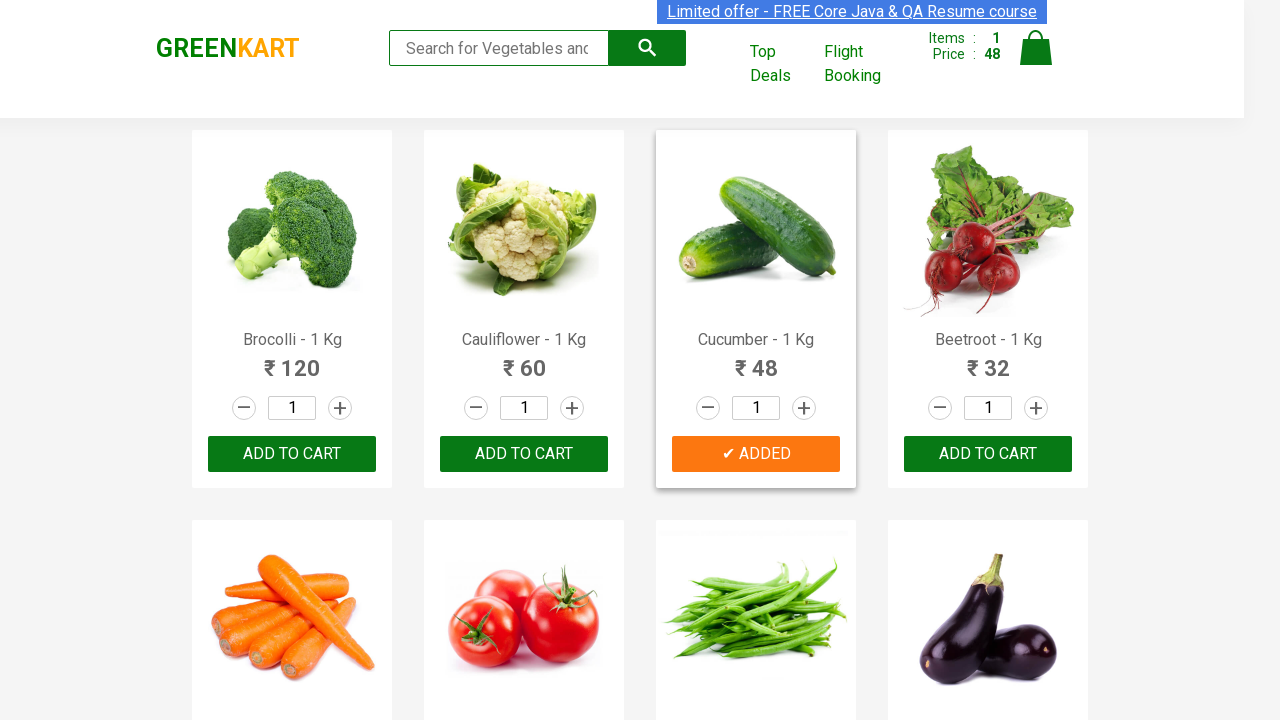

Clicked Add to Cart button for Tomato - 1 Kg at (524, 360) on div.product-action button >> nth=5
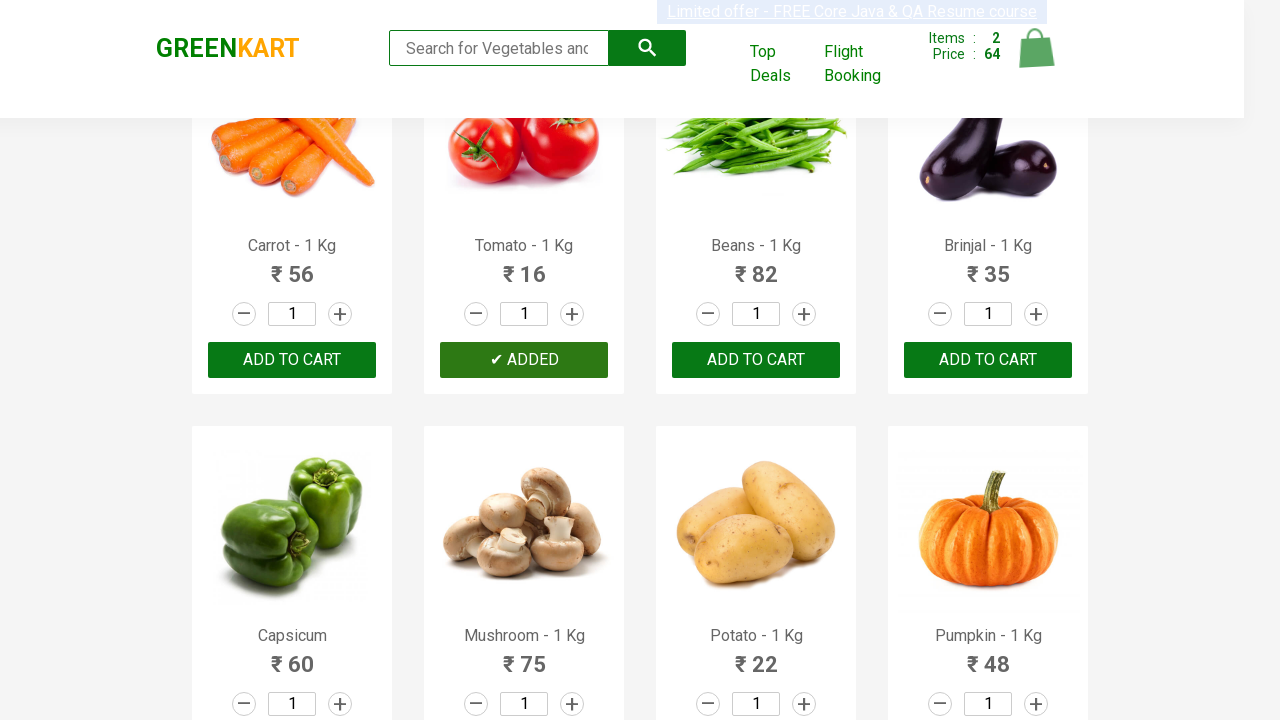

Extracted product name: Beans - 1 Kg
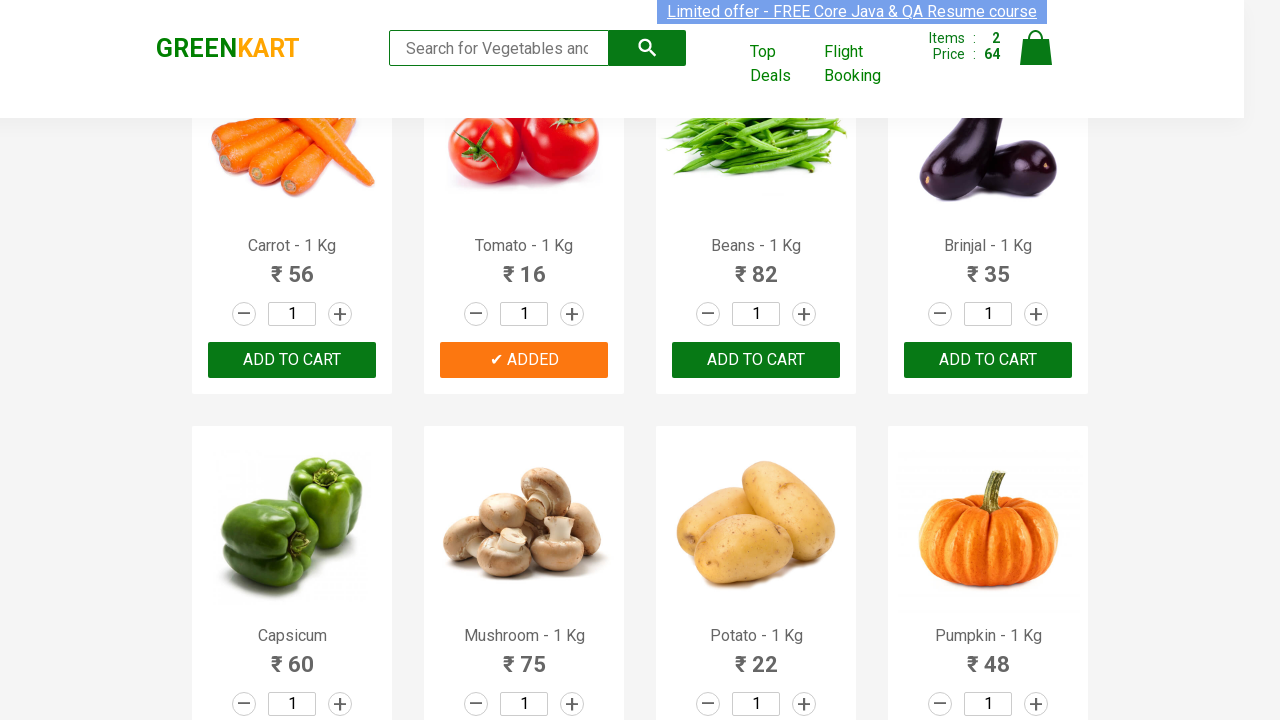

Extracted product name: Brinjal - 1 Kg
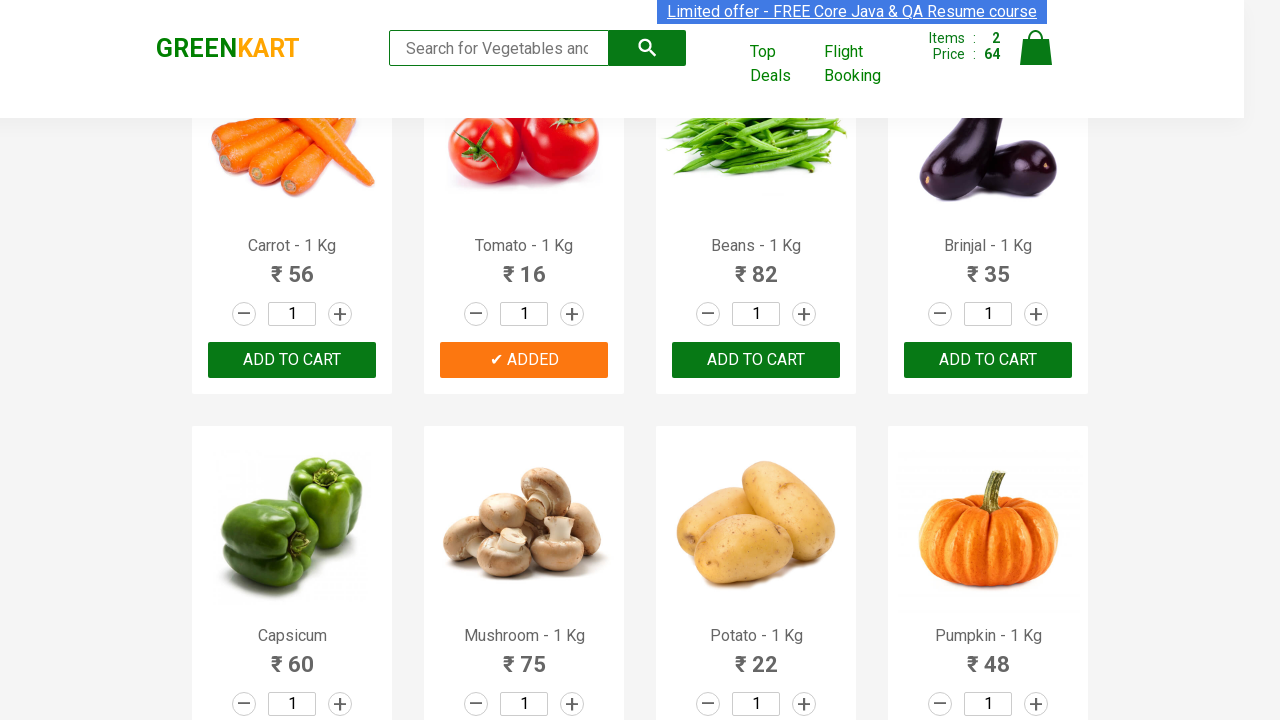

Extracted product name: Capsicum
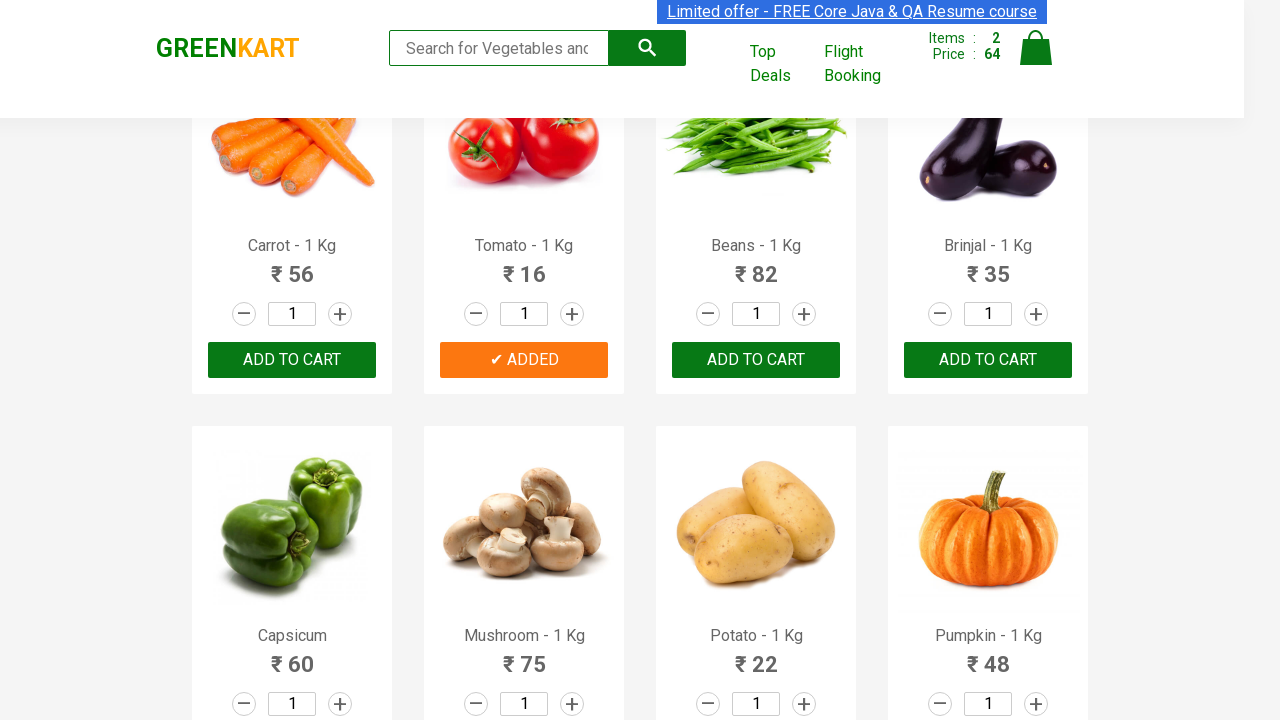

Extracted product name: Mushroom - 1 Kg
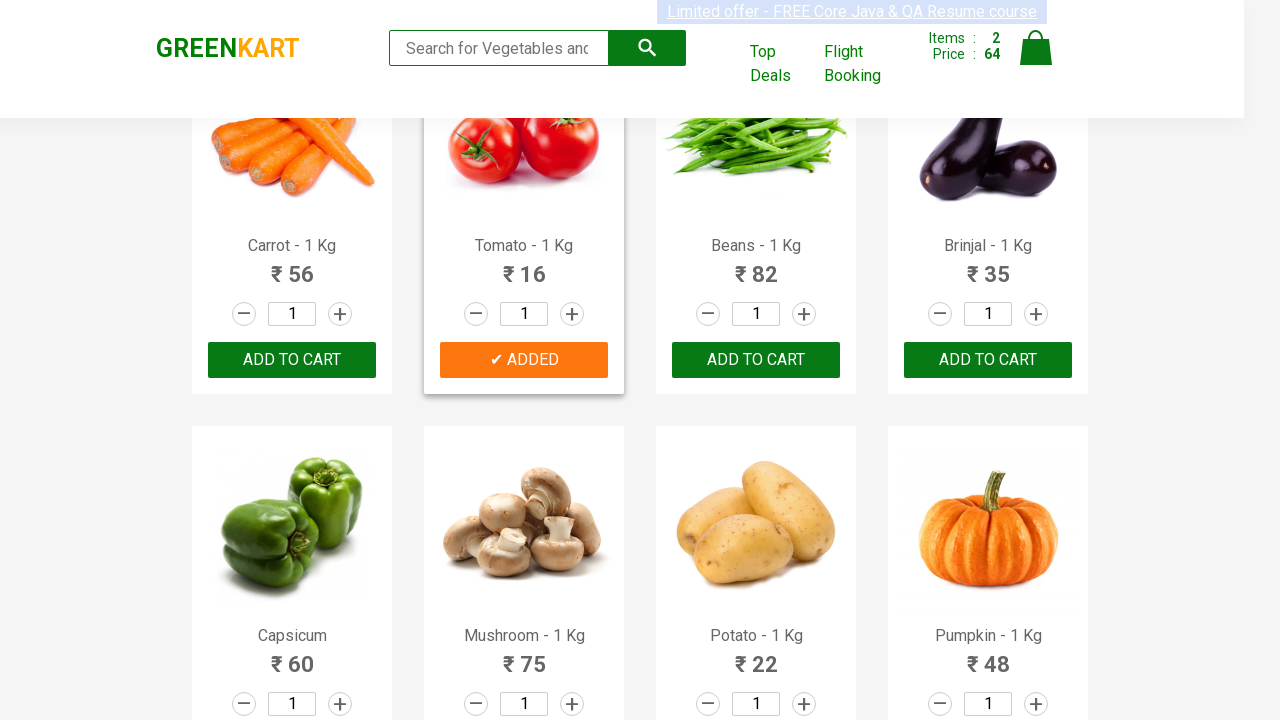

Extracted product name: Potato - 1 Kg
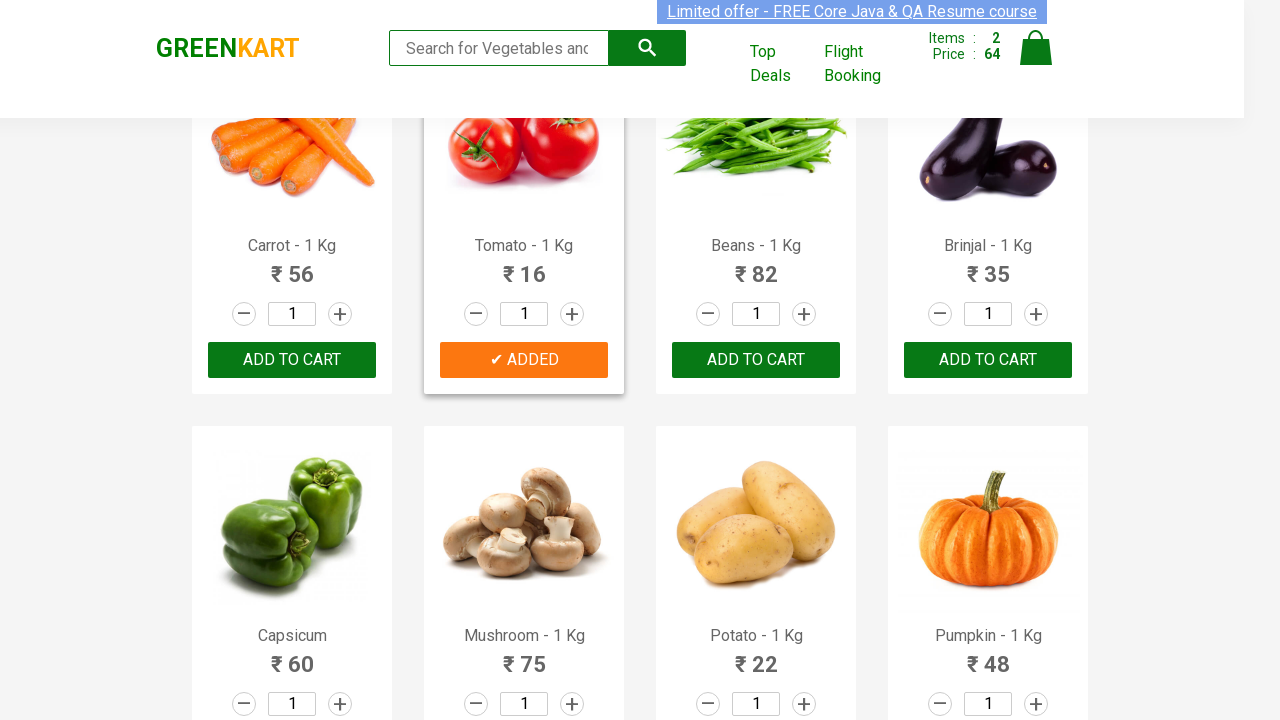

Extracted product name: Pumpkin - 1 Kg
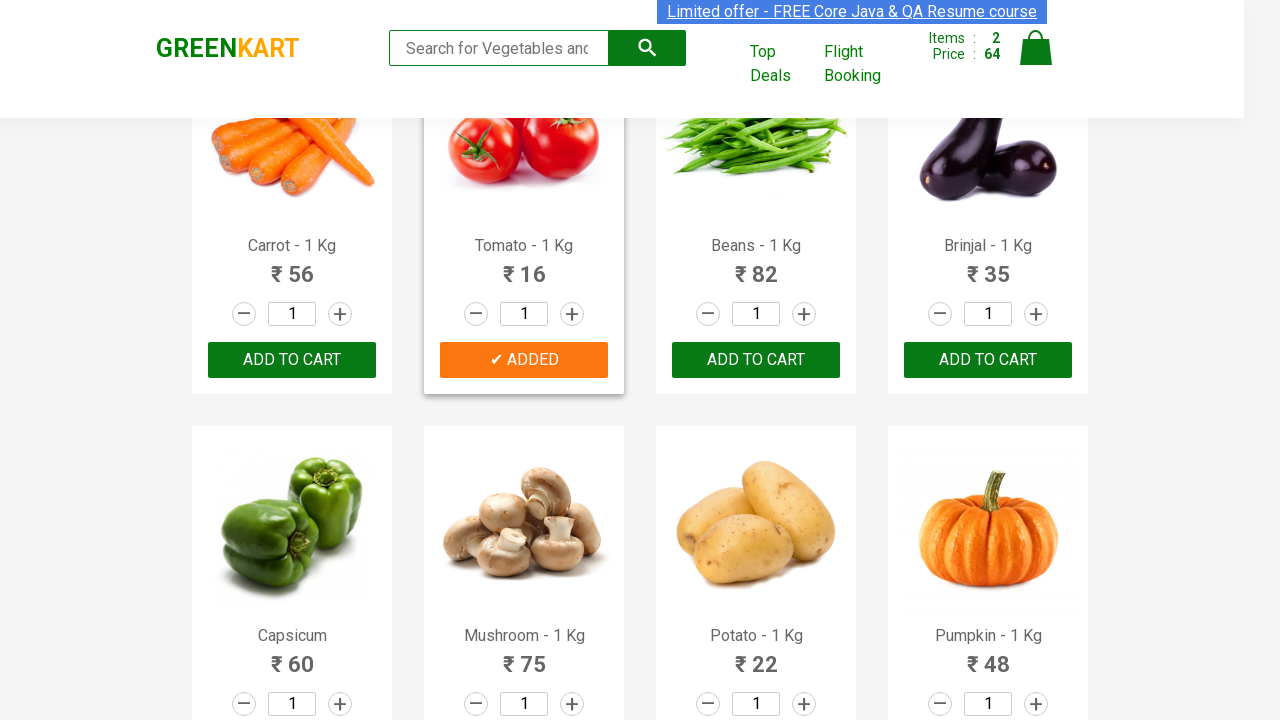

Extracted product name: Corn - 1 Kg
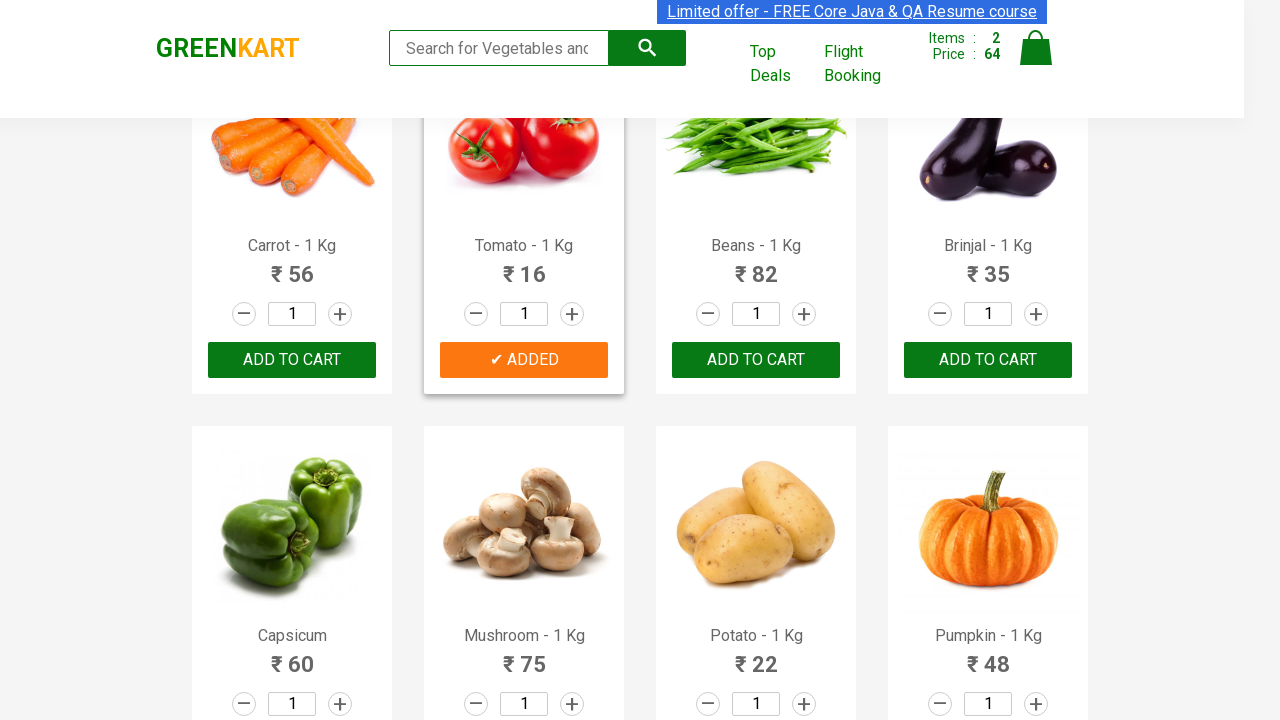

Extracted product name: Onion - 1 Kg
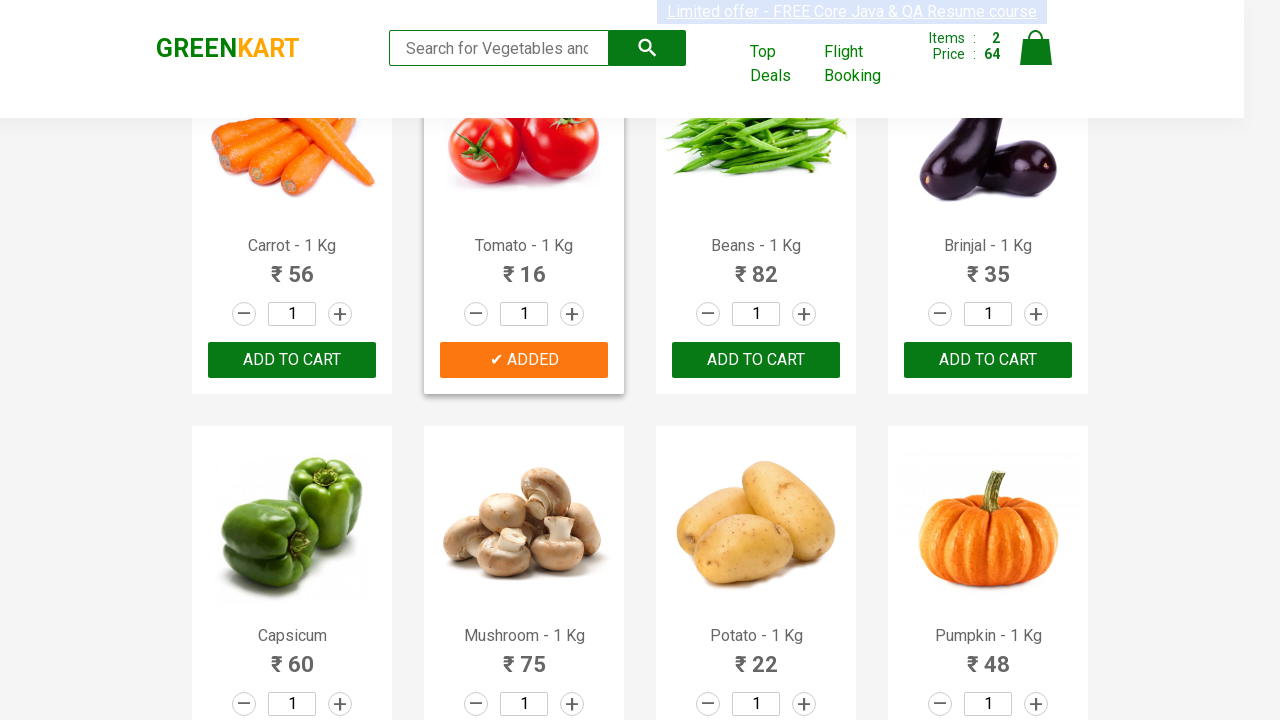

Extracted product name: Apple - 1 Kg
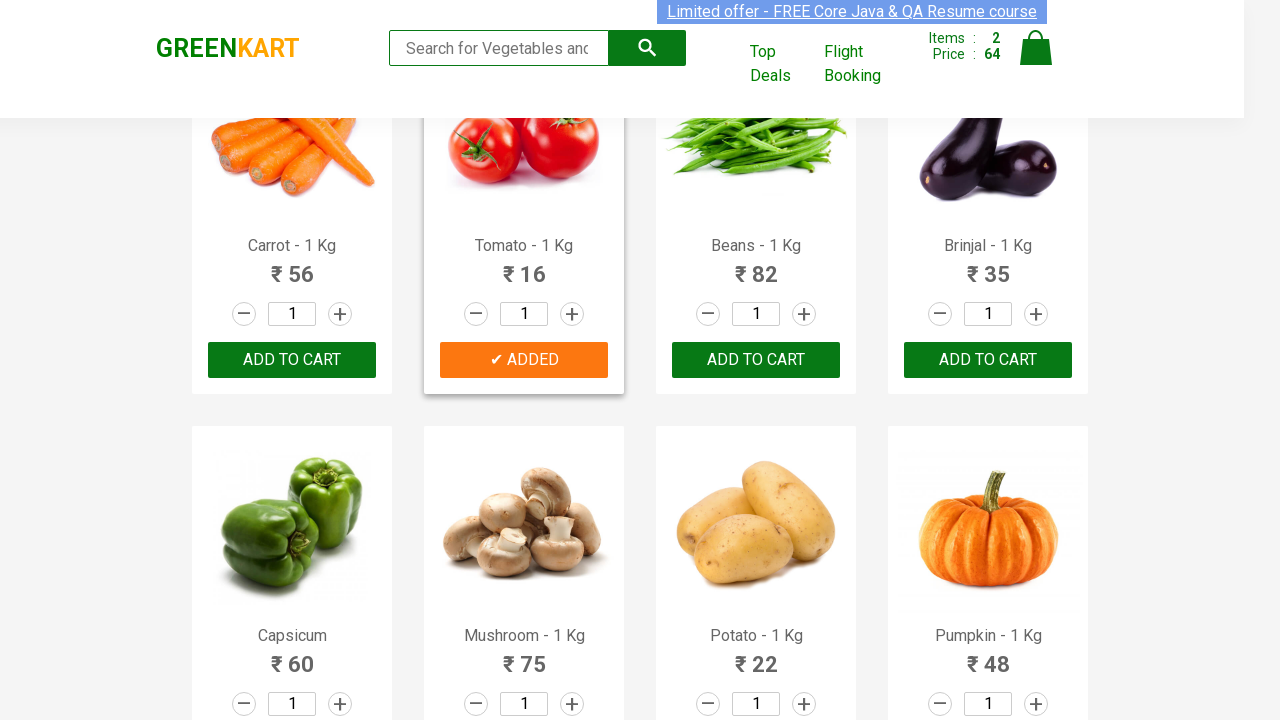

Clicked Add to Cart button for Apple - 1 Kg at (756, 360) on div.product-action button >> nth=14
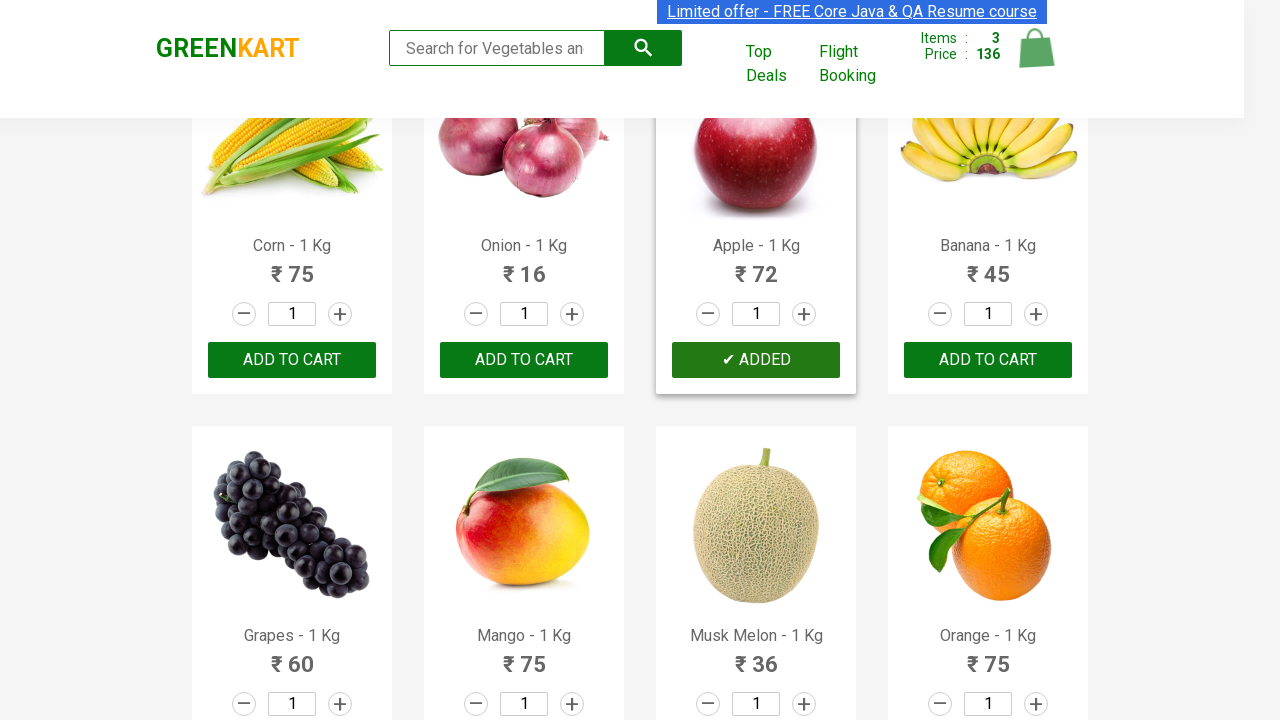

Extracted product name: Banana - 1 Kg
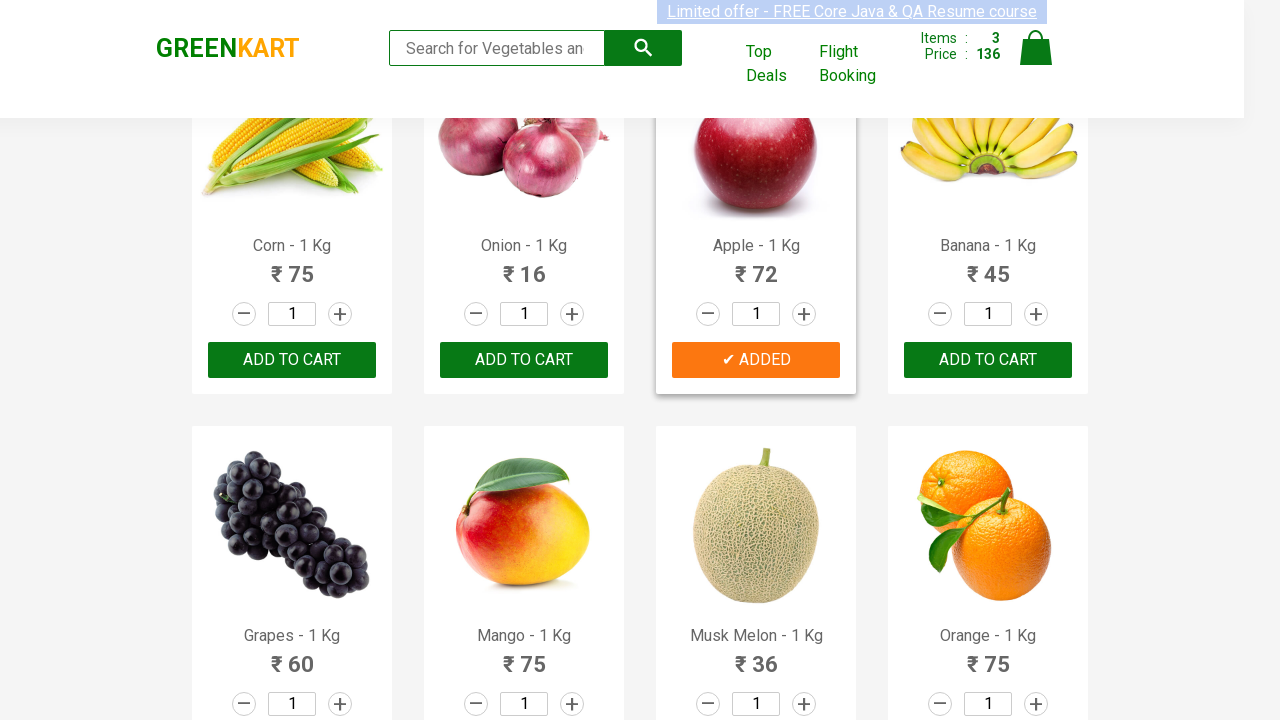

Clicked Add to Cart button for Banana - 1 Kg at (988, 360) on div.product-action button >> nth=15
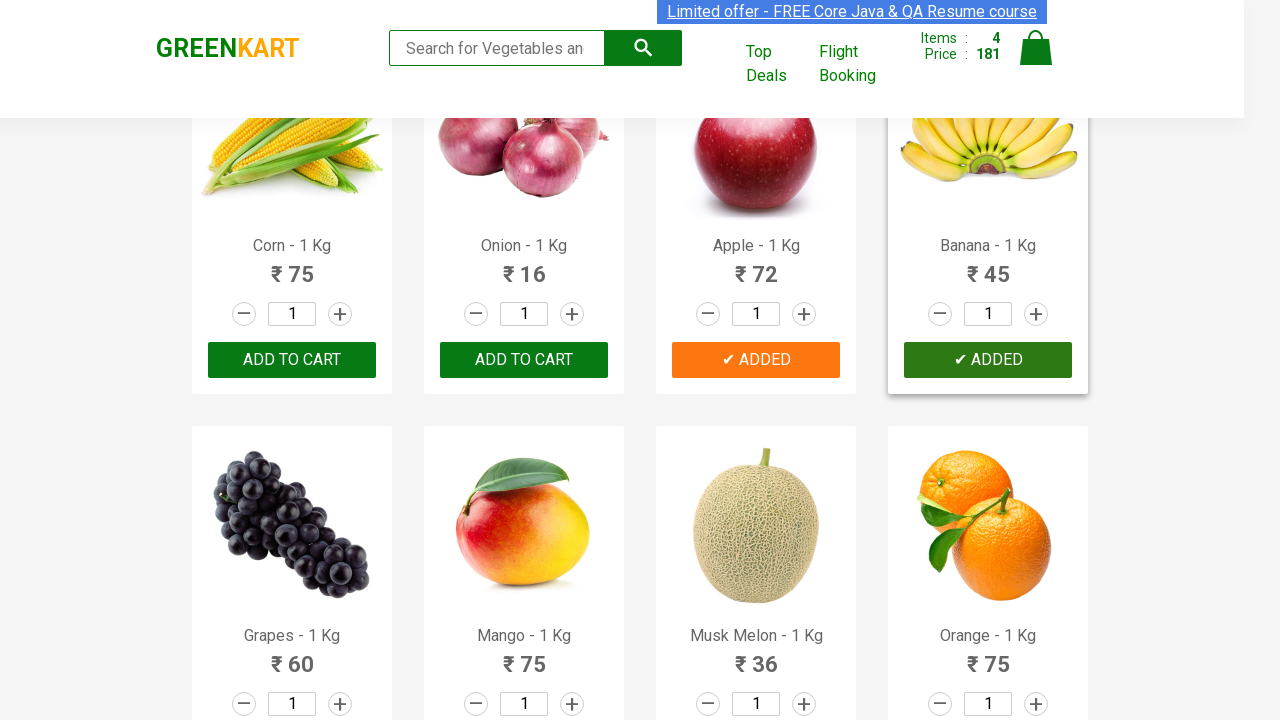

Extracted product name: Grapes - 1 Kg
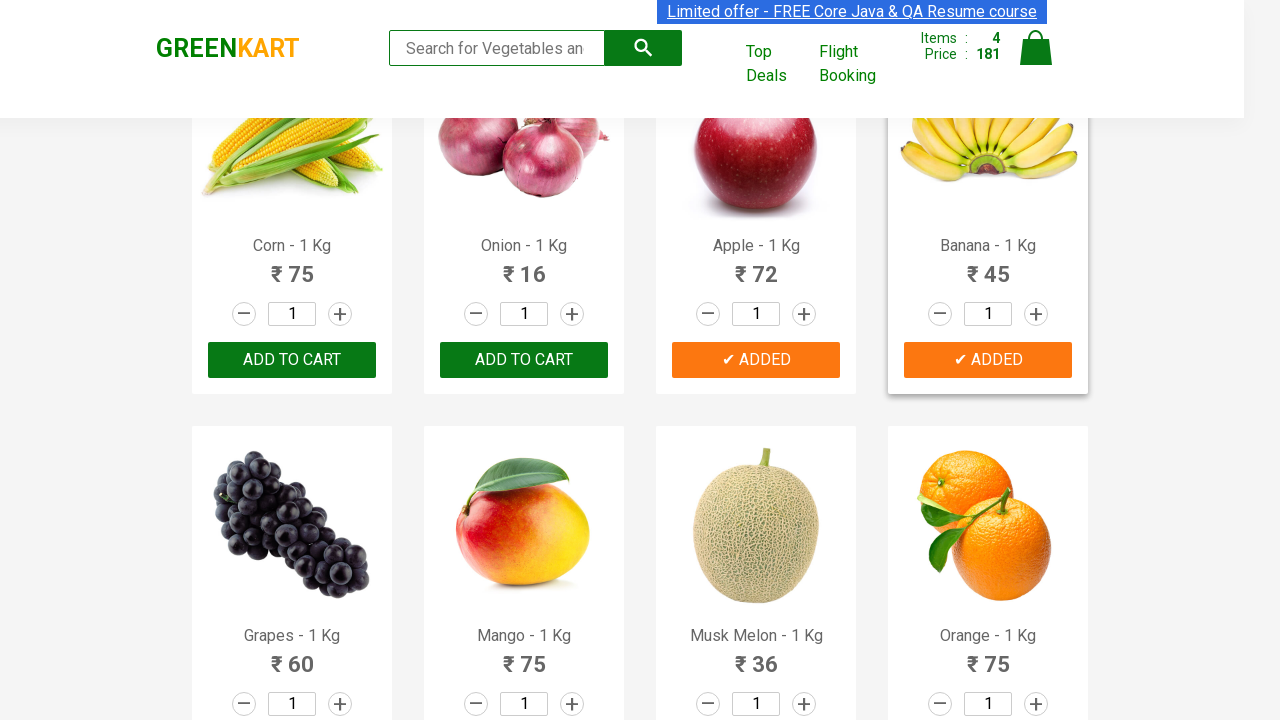

Extracted product name: Mango - 1 Kg
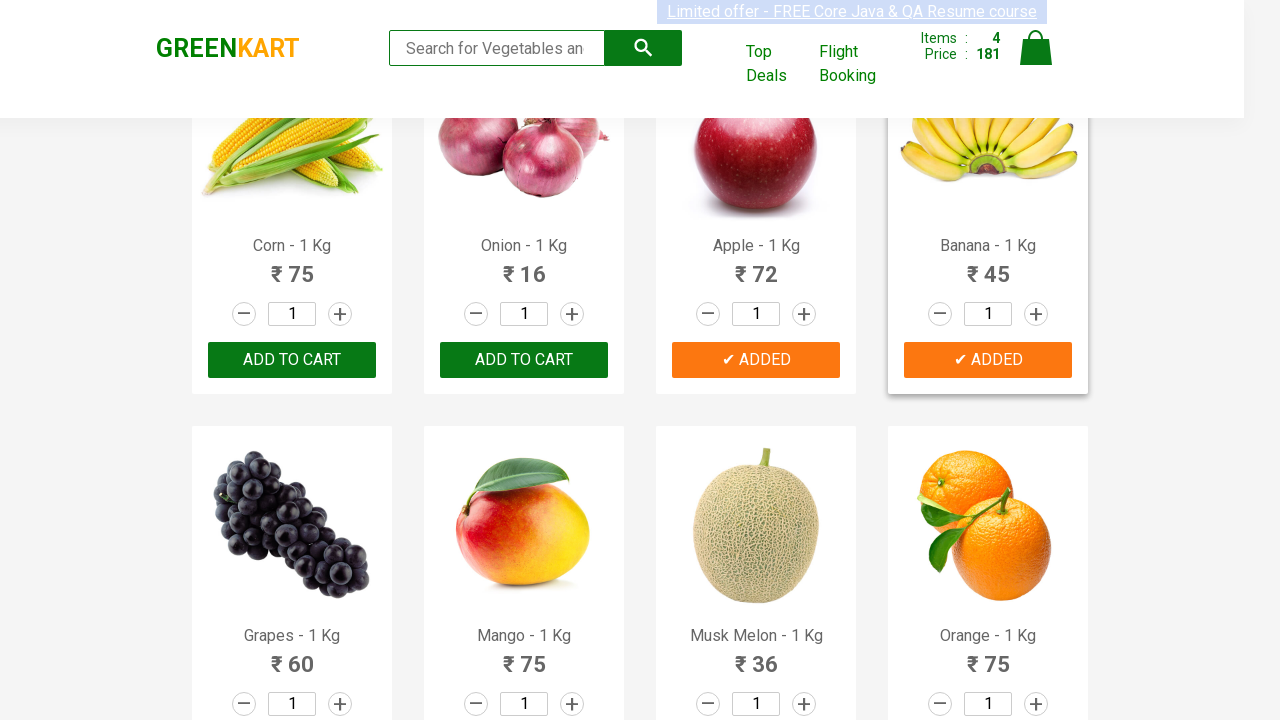

Extracted product name: Musk Melon - 1 Kg
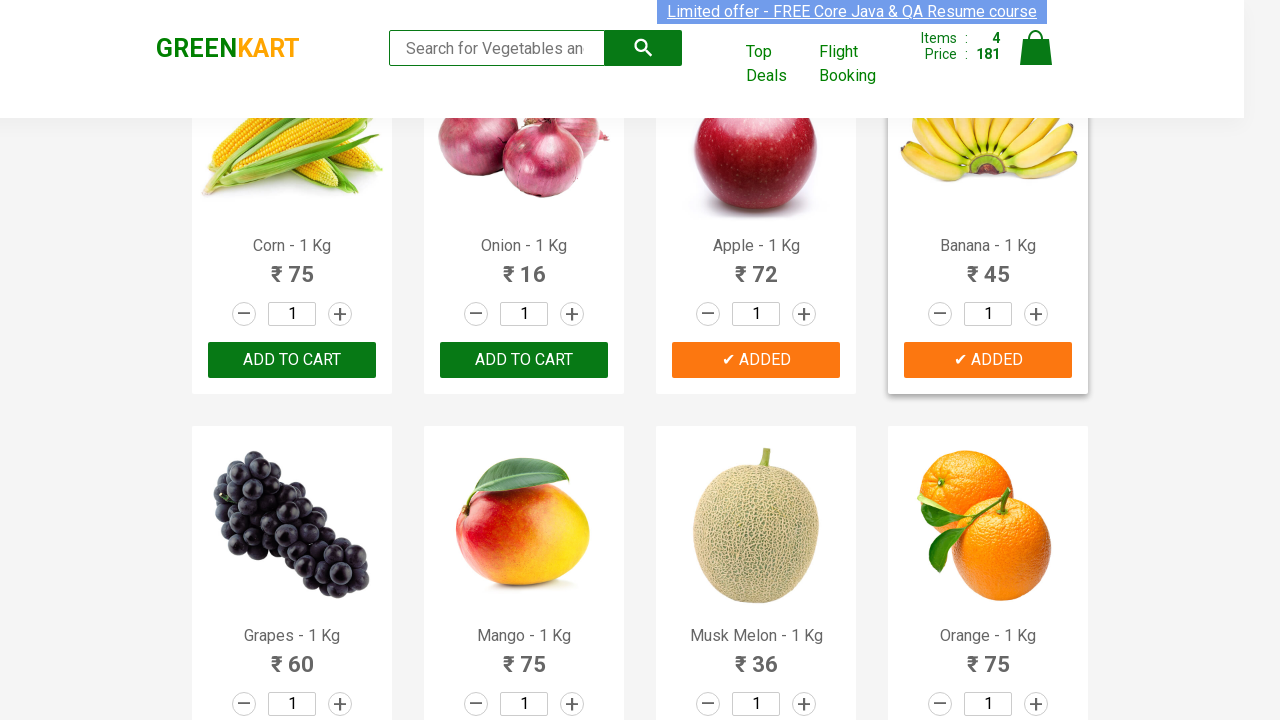

Extracted product name: Orange - 1 Kg
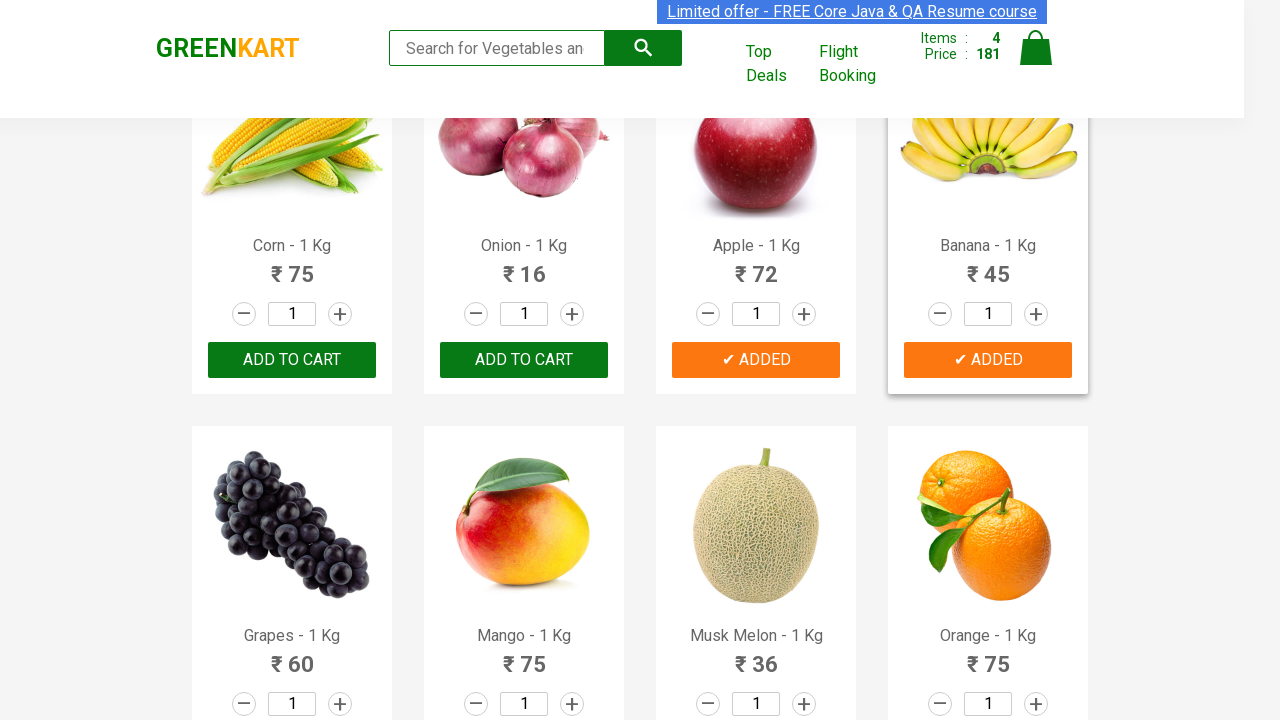

Extracted product name: Pears - 1 Kg
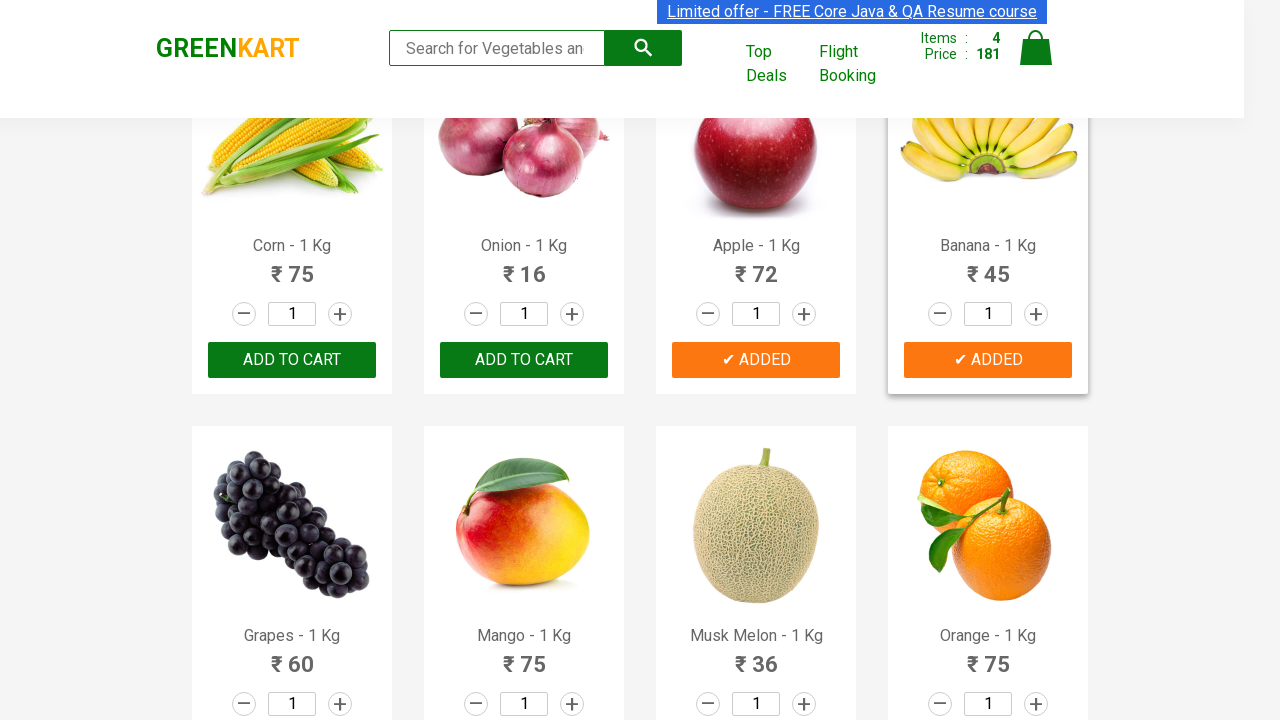

Extracted product name: Pomegranate - 1 Kg
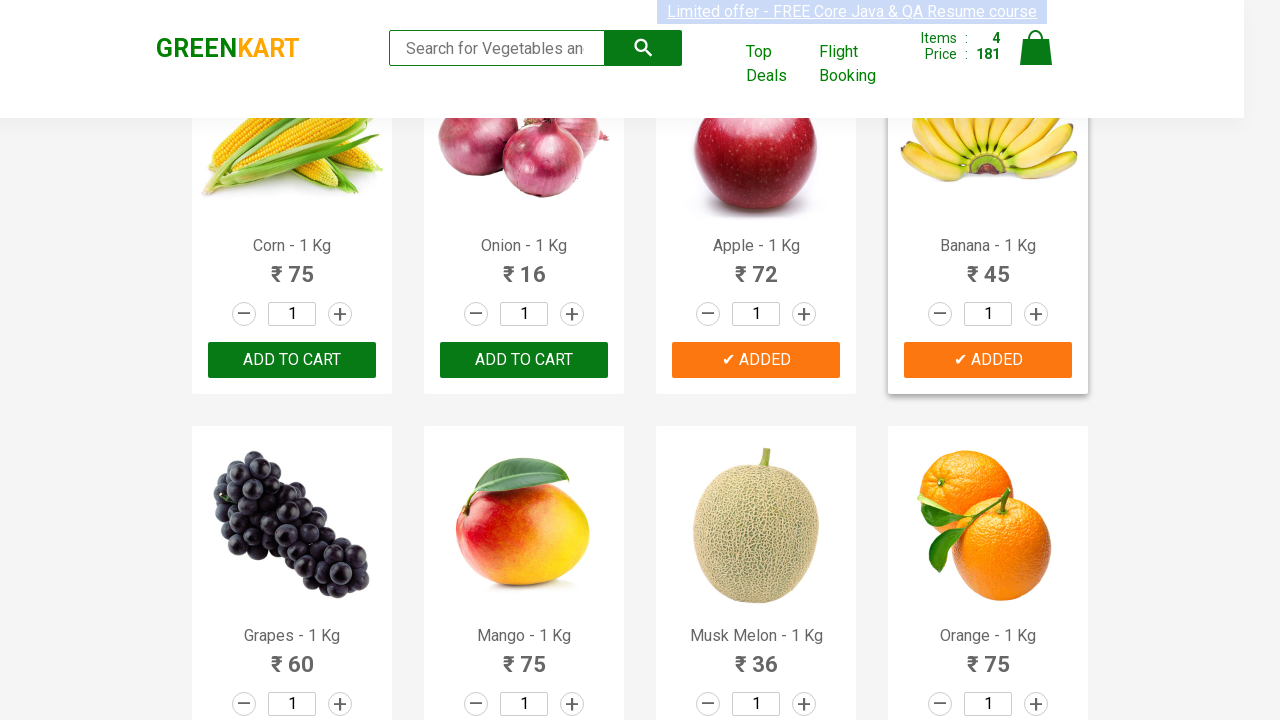

Extracted product name: Raspberry - 1/4 Kg
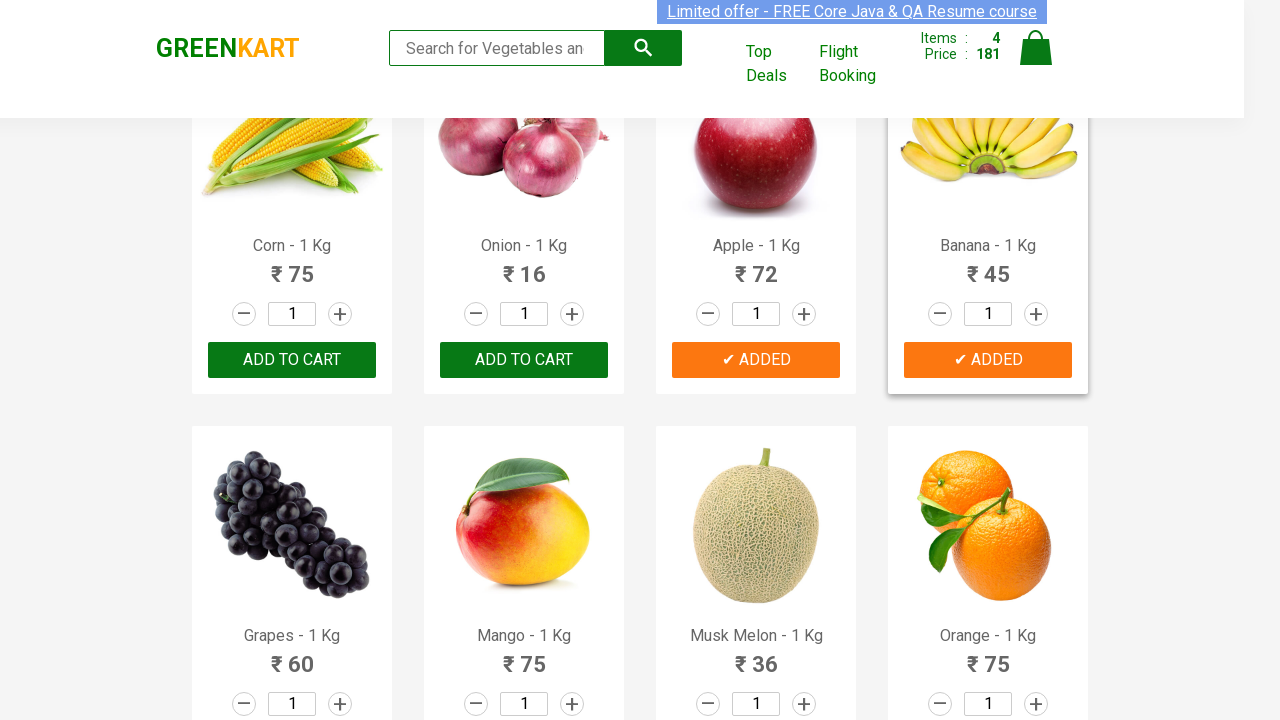

Extracted product name: Strawberry - 1/4 Kg
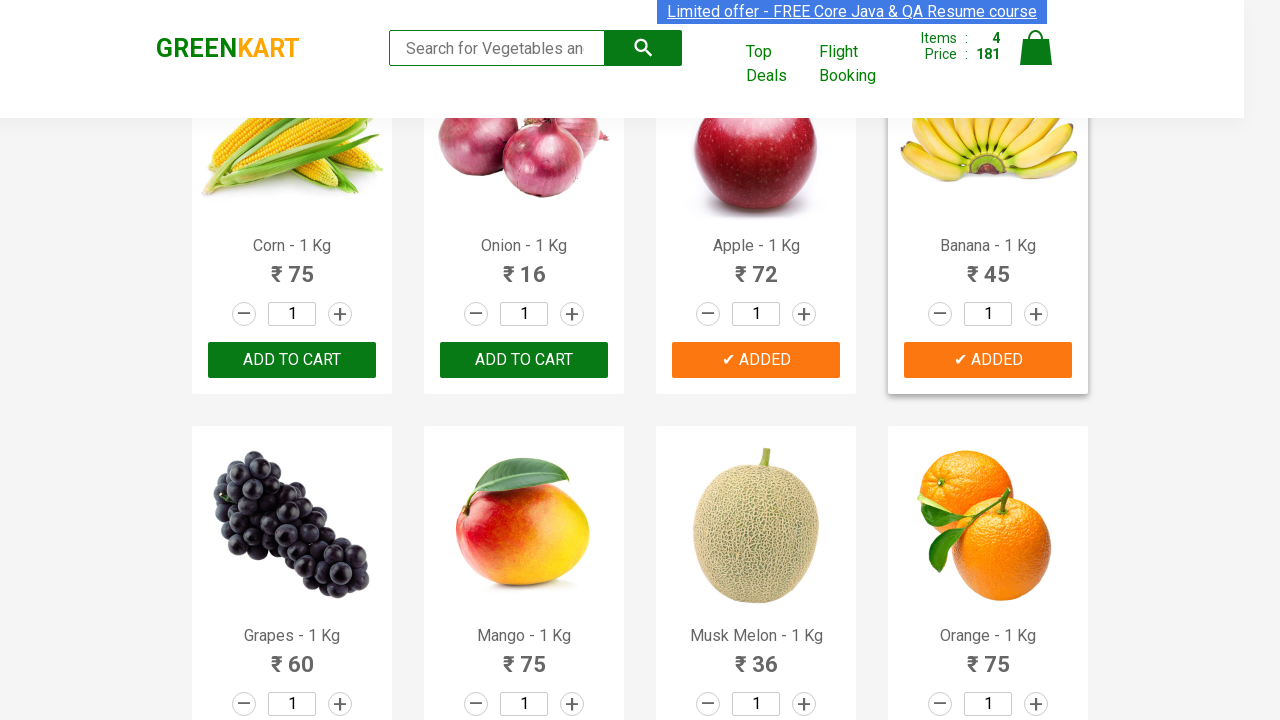

Extracted product name: Water Melon - 1 Kg
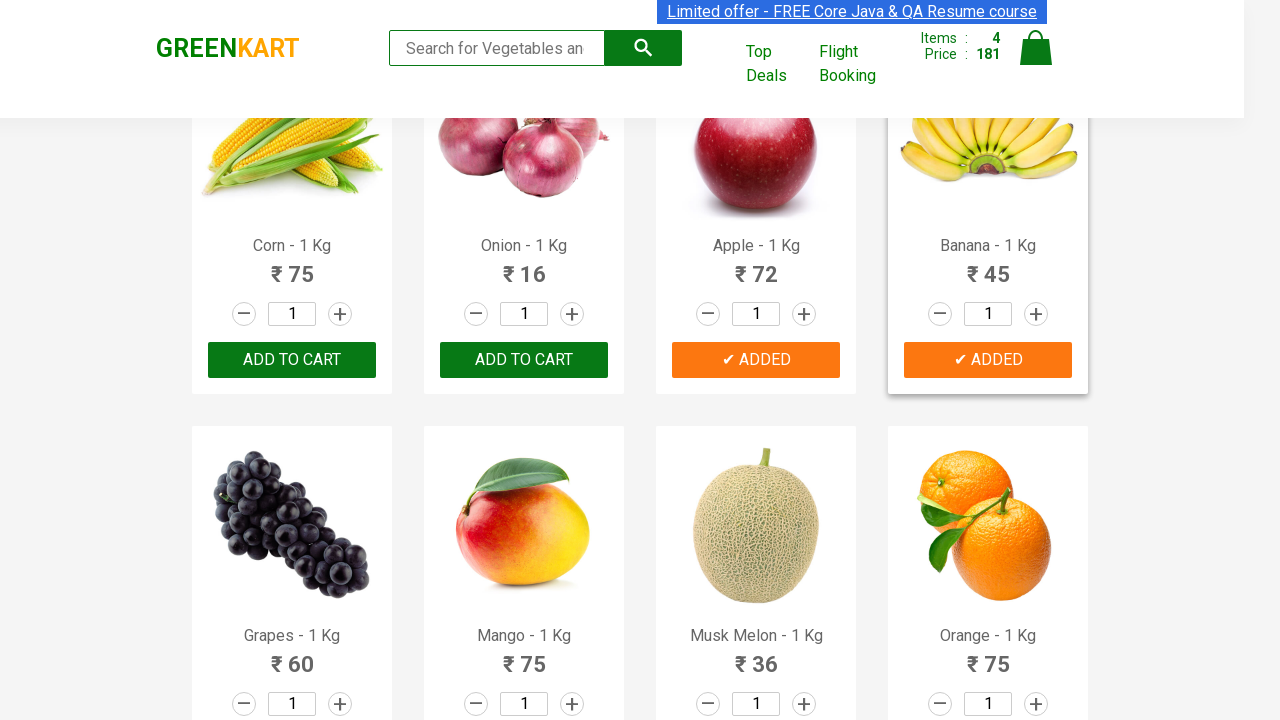

Extracted product name: Almonds - 1/4 Kg
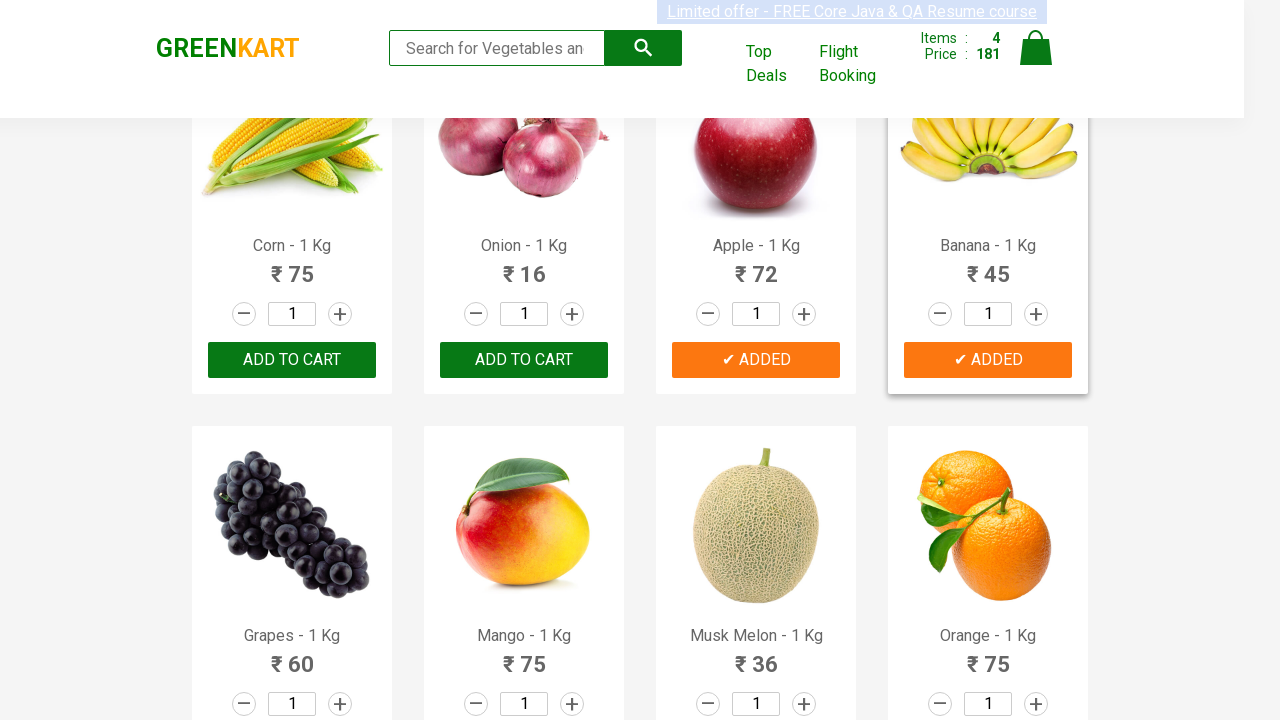

Extracted product name: Pista - 1/4 Kg
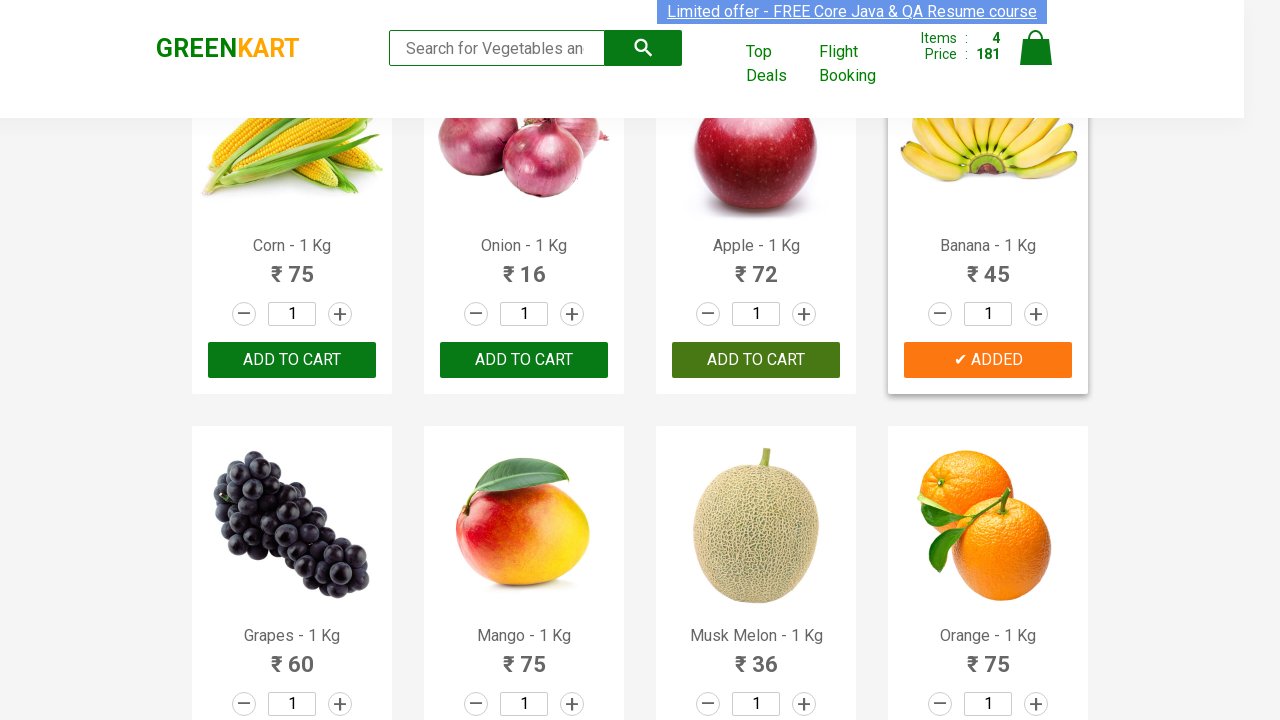

Extracted product name: Nuts Mixture - 1 Kg
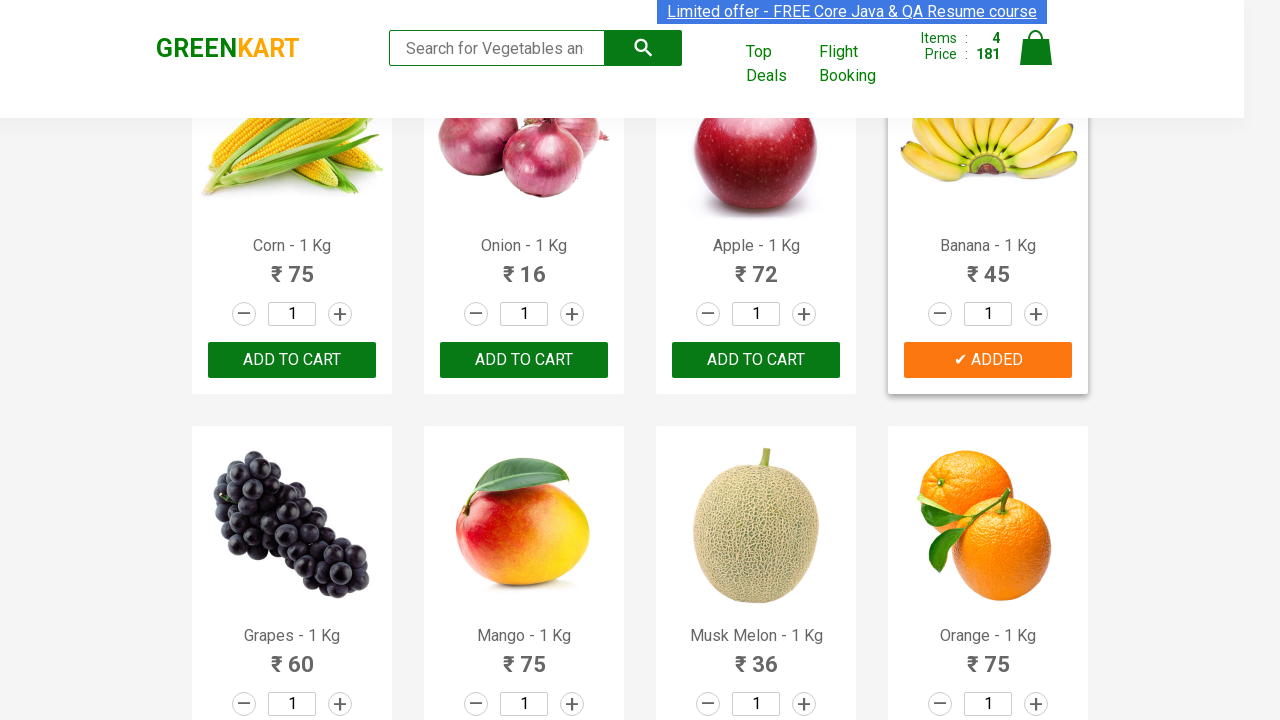

Clicked Add to Cart button for Nuts Mixture - 1 Kg at (988, 360) on div.product-action button >> nth=27
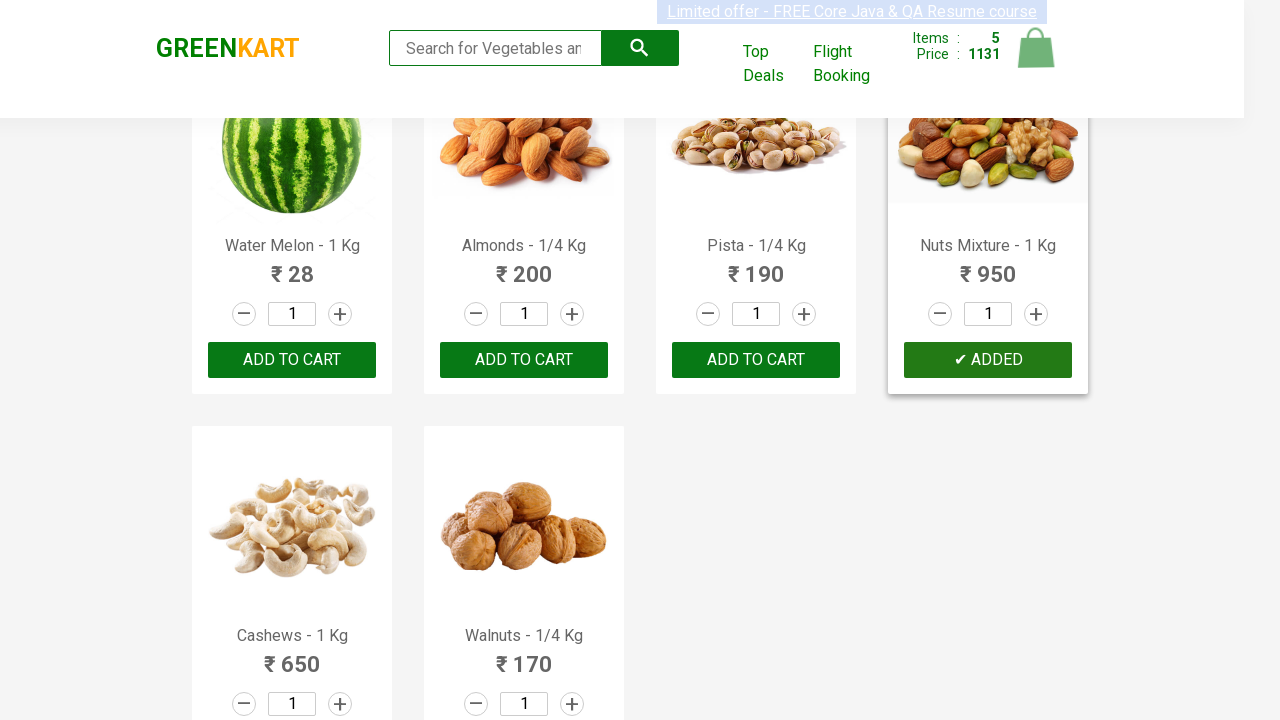

Extracted product name: Cashews - 1 Kg
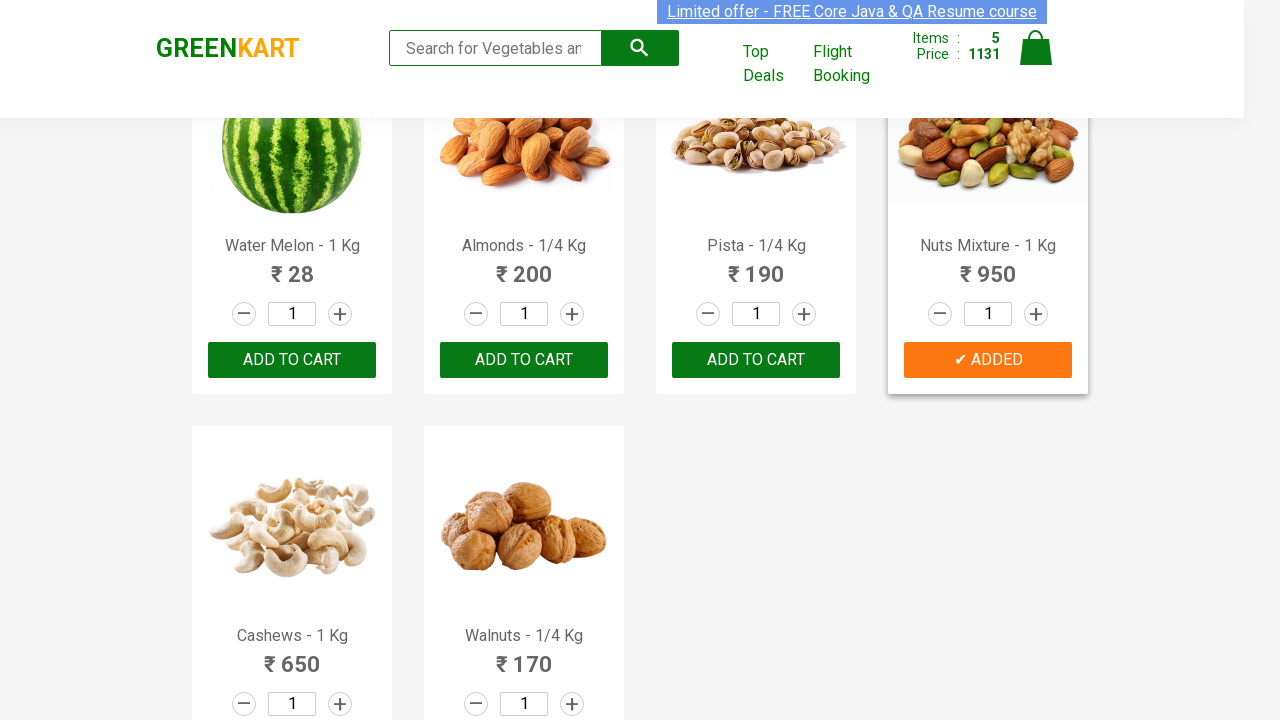

Extracted product name: Walnuts - 1/4 Kg
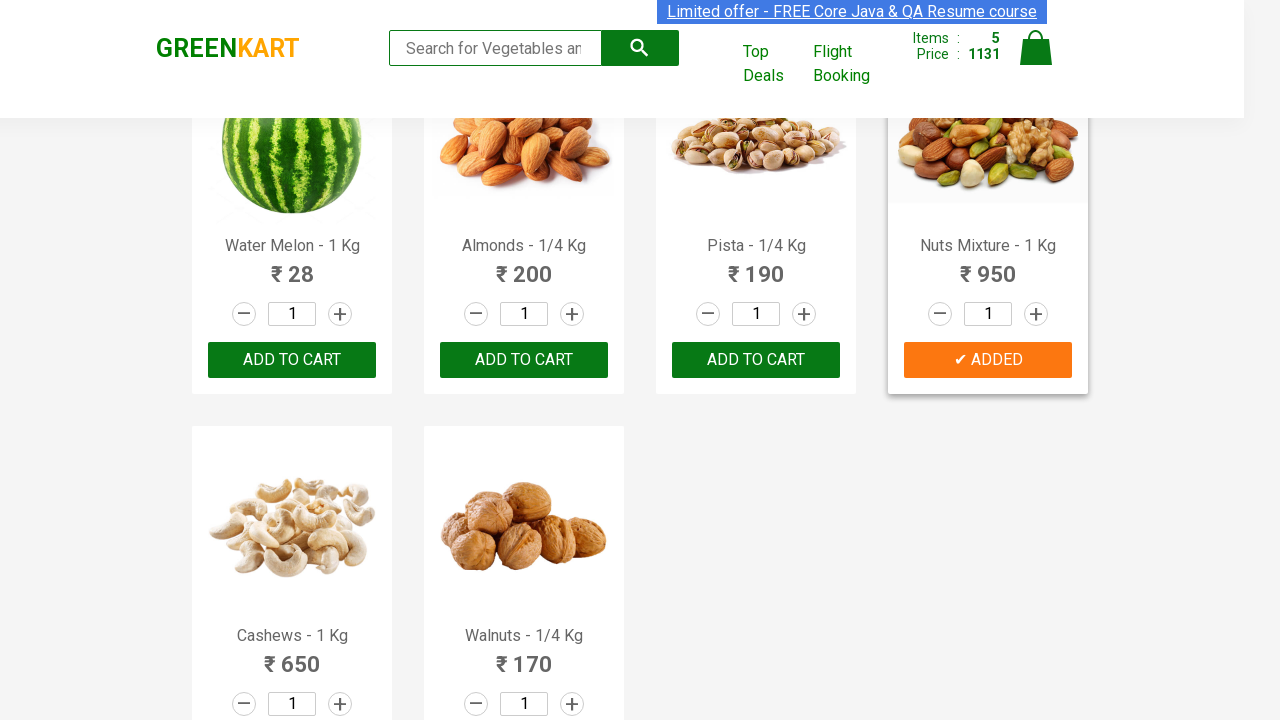

Waited 2 seconds for cart to update
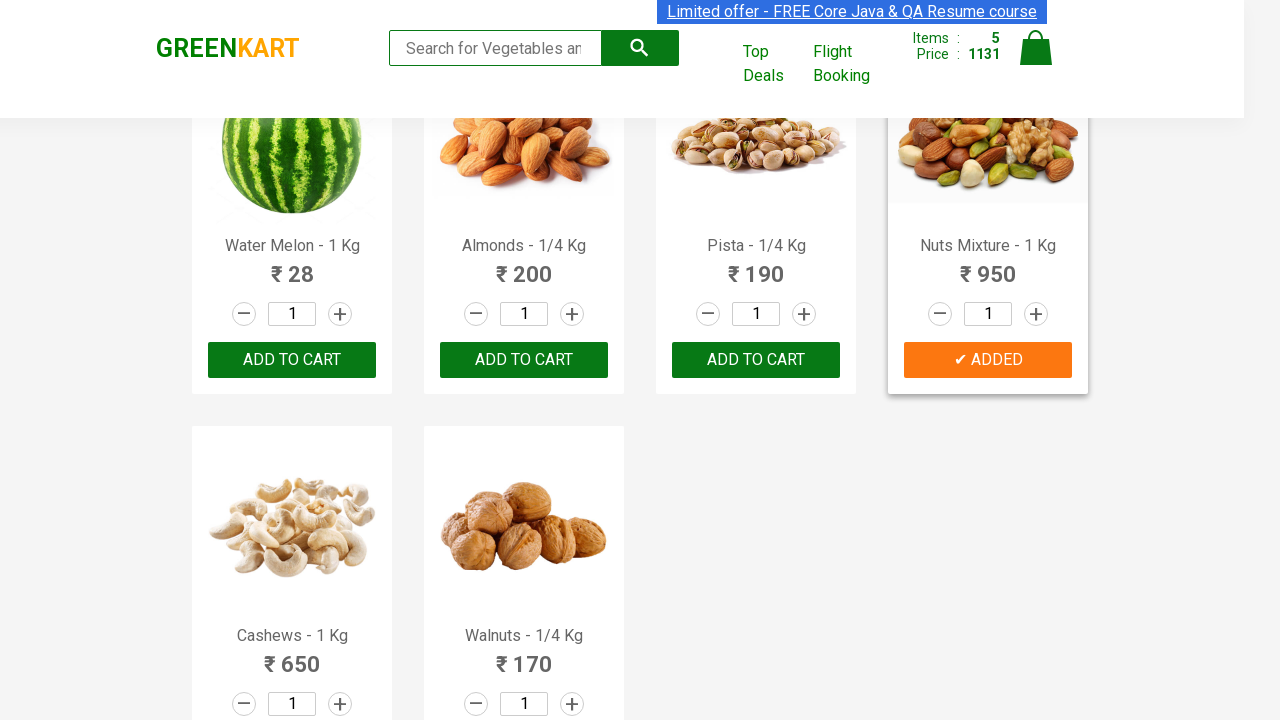

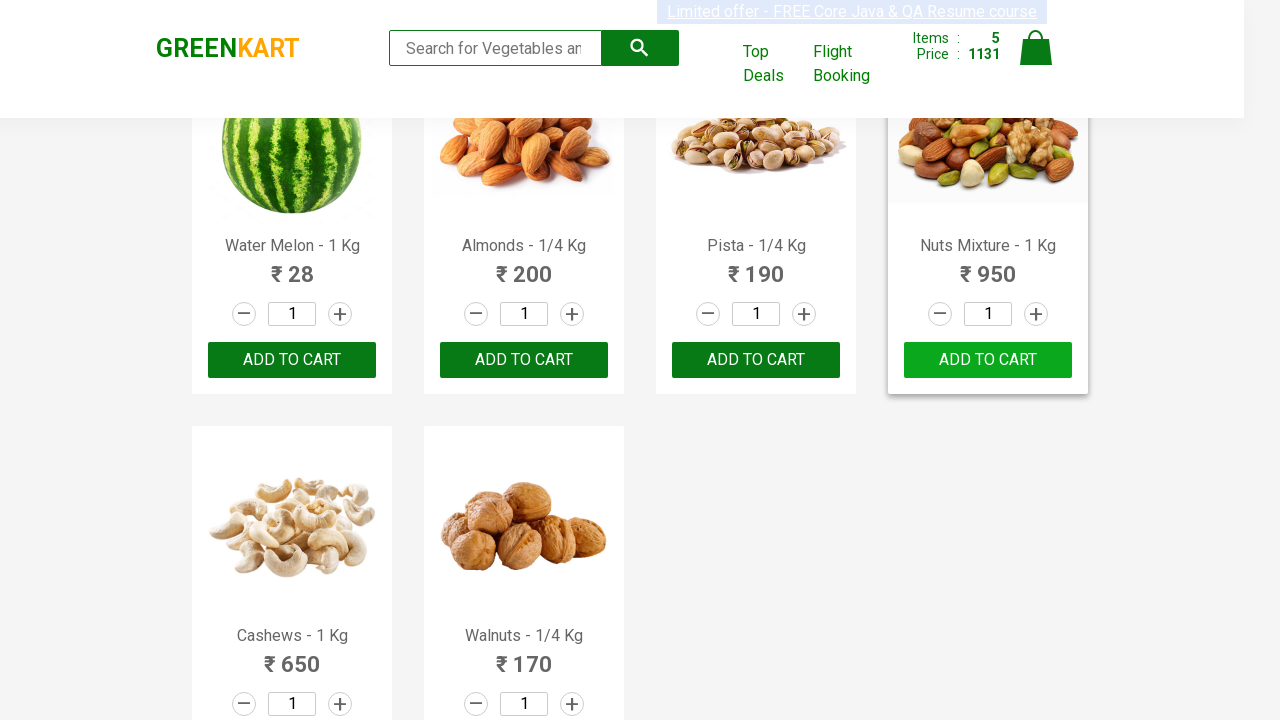